Navigates to Youku video platform and performs page scrolling by pressing Page Down and Page Up keys repeatedly to simulate user browsing behavior.

Starting URL: https://www.youku.com

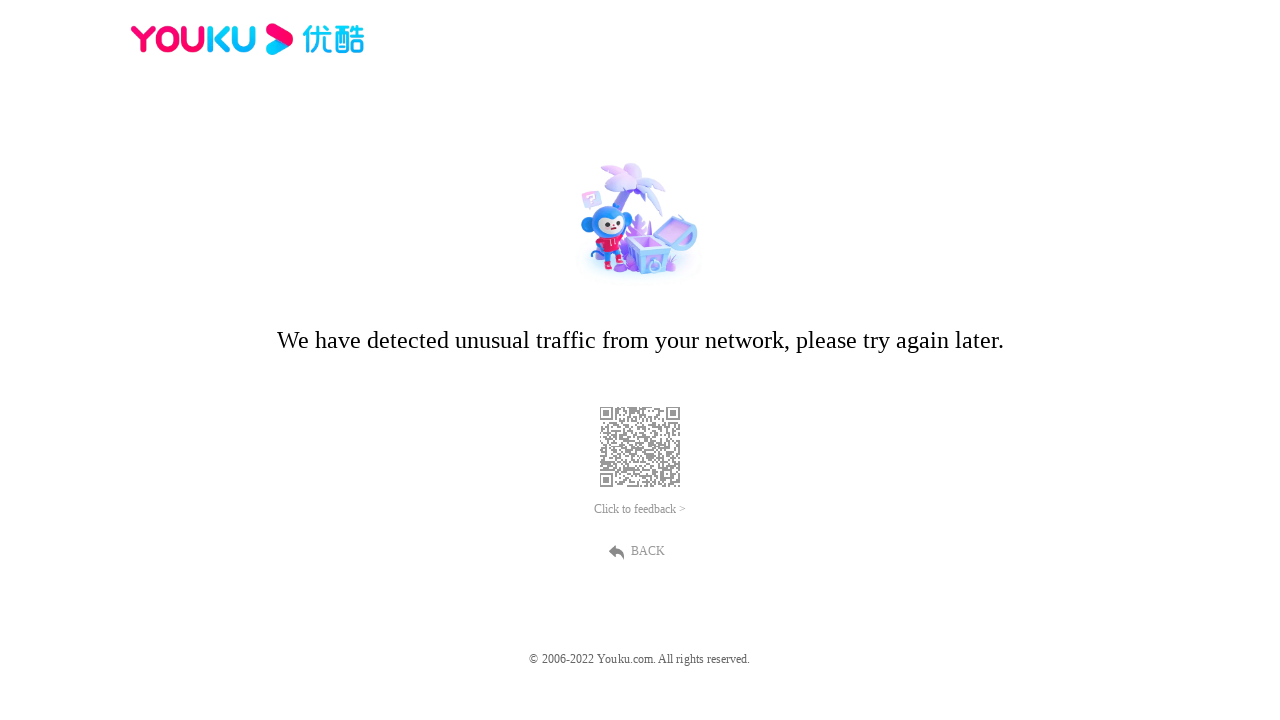

Navigated to Youku video platform
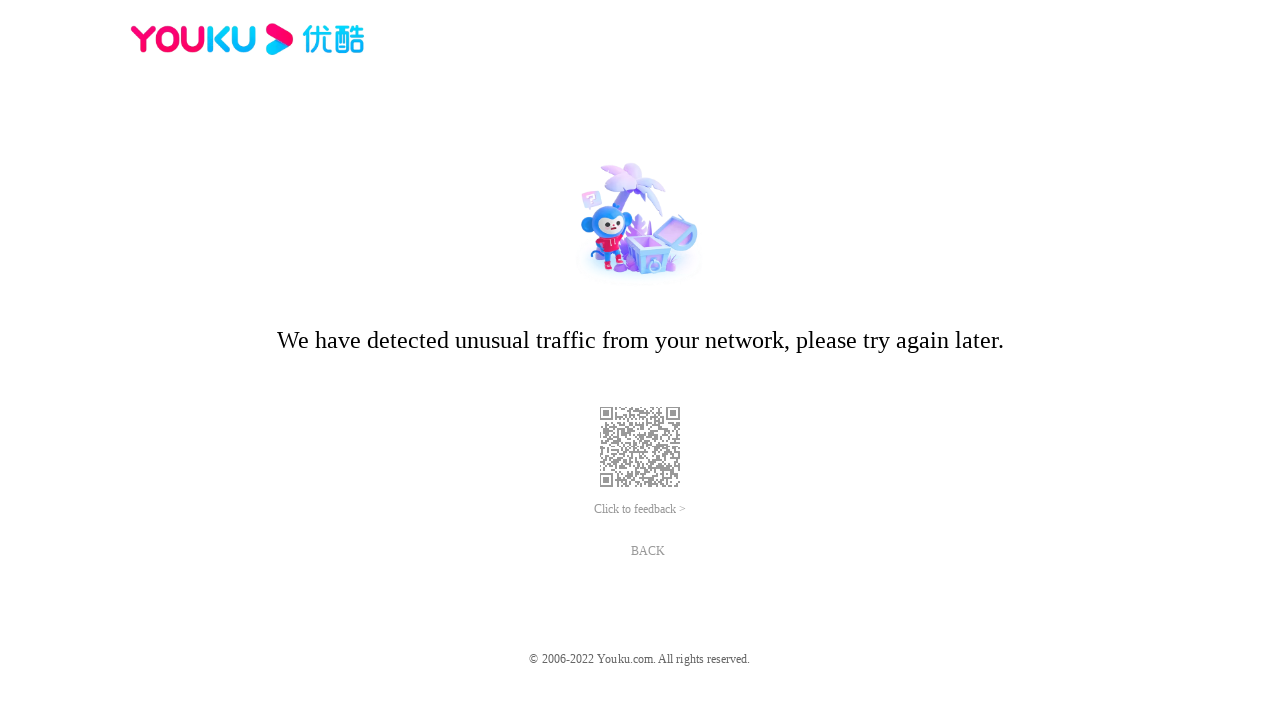

Pressed Page Down to scroll down the page
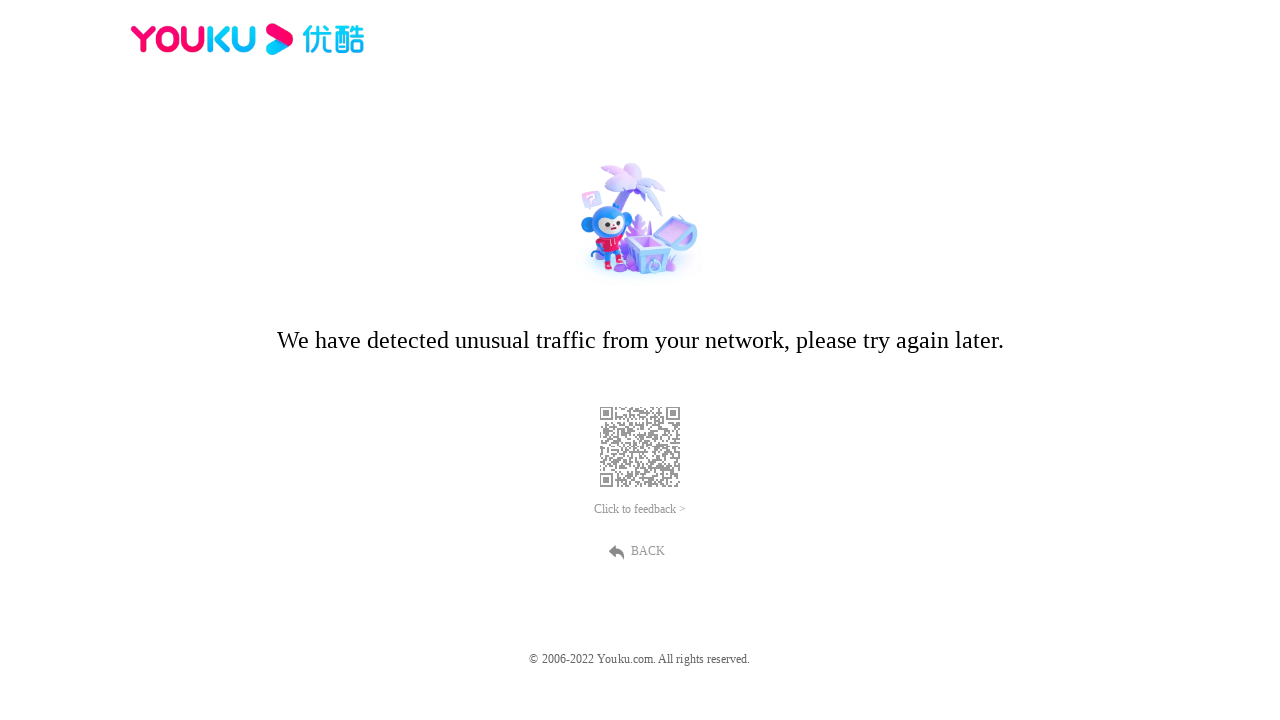

Waited 1 second after scrolling down
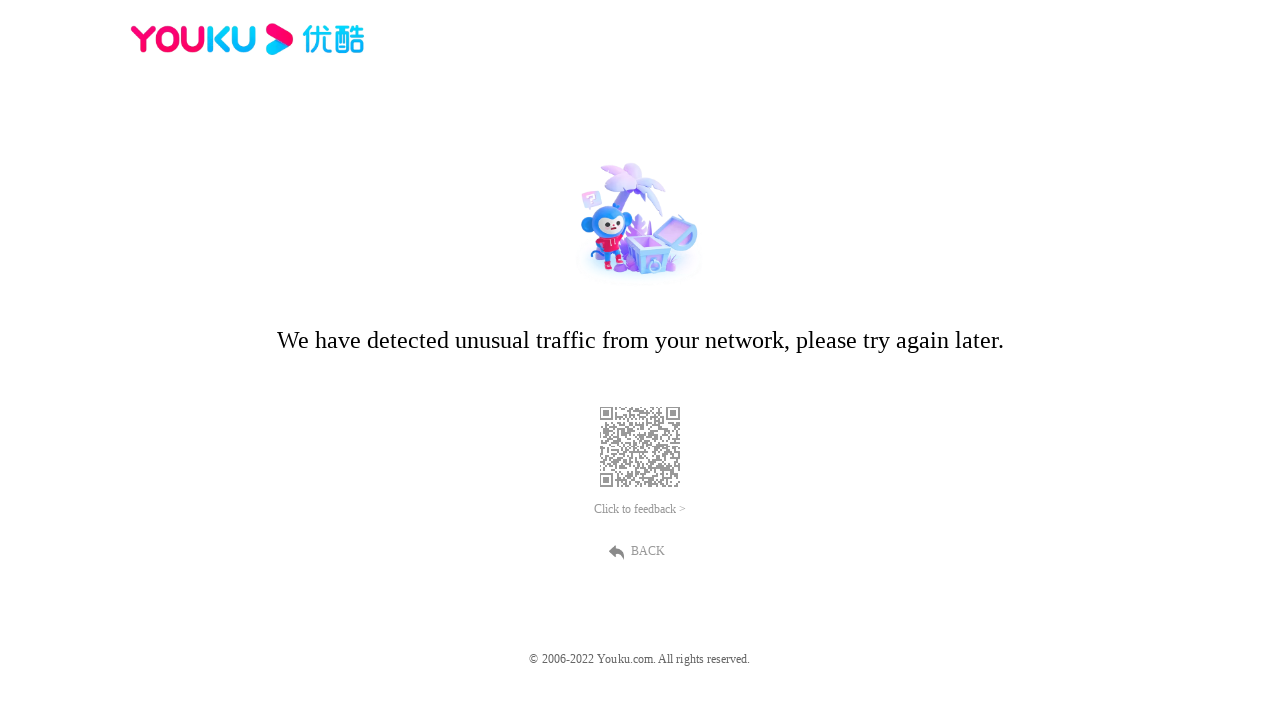

Pressed Page Up to scroll up the page
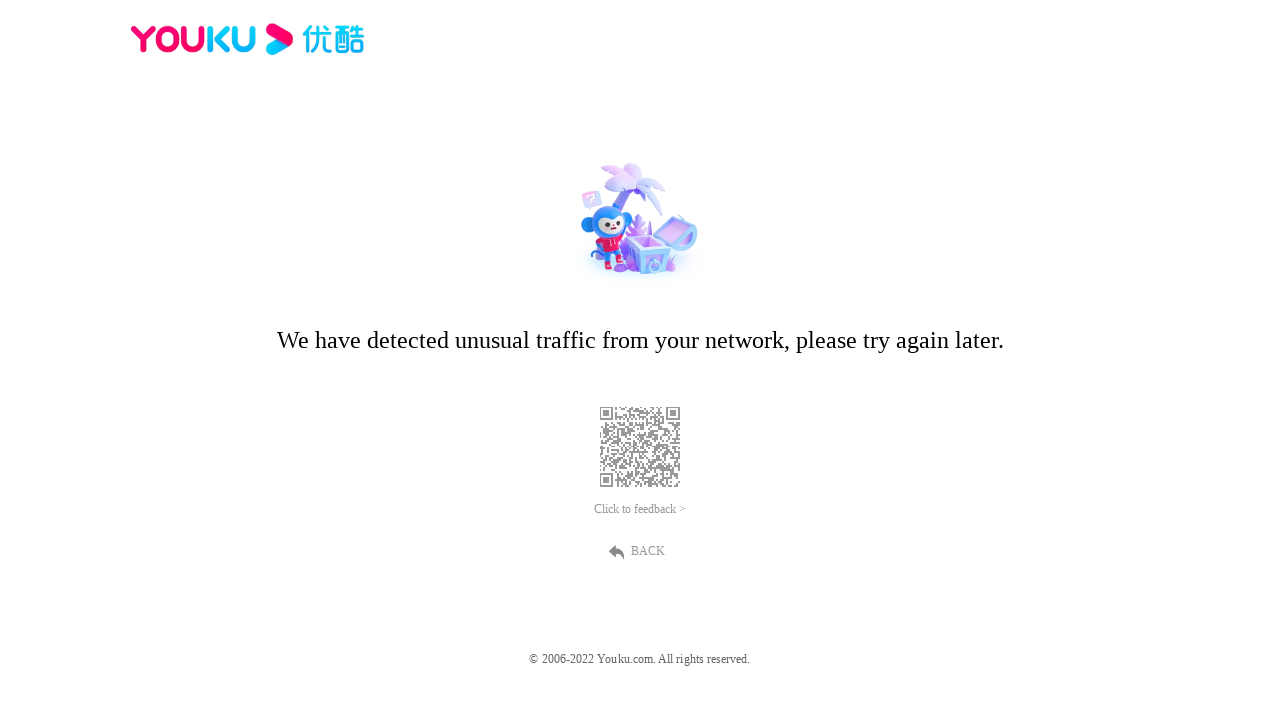

Waited 1 second after scrolling up
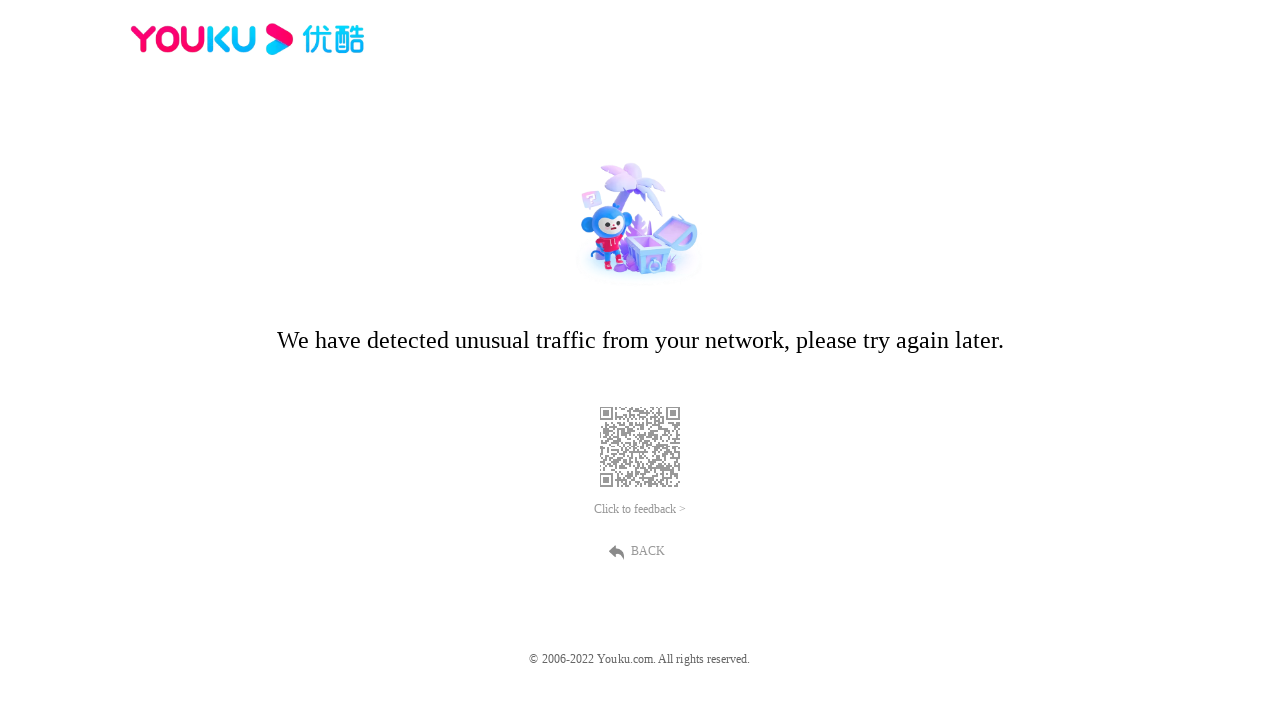

Pressed Page Down to scroll down the page
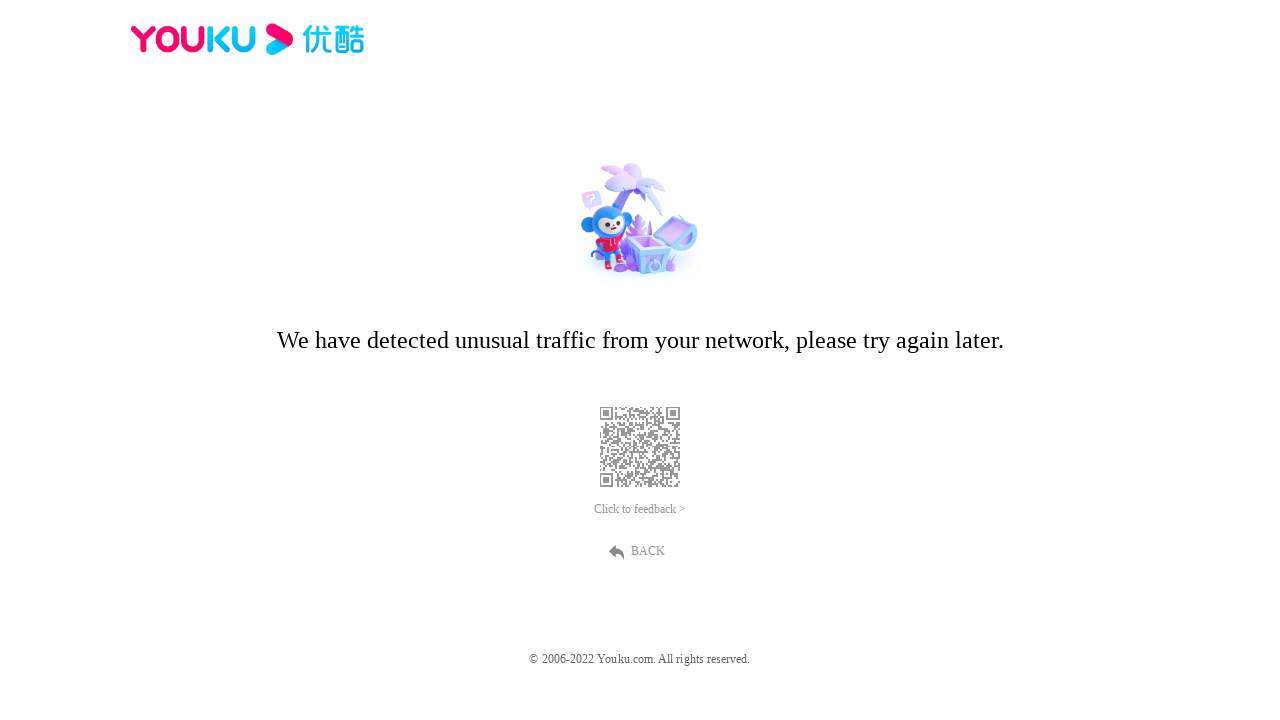

Waited 1 second after scrolling down
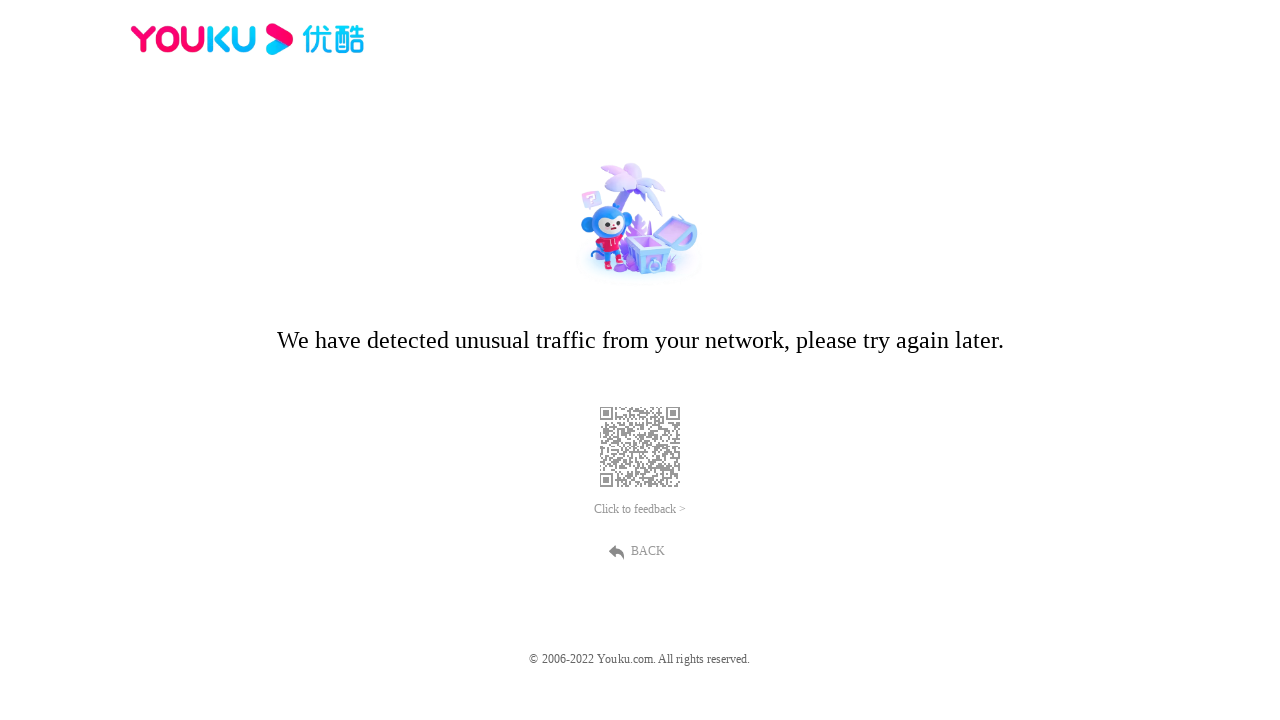

Pressed Page Up to scroll up the page
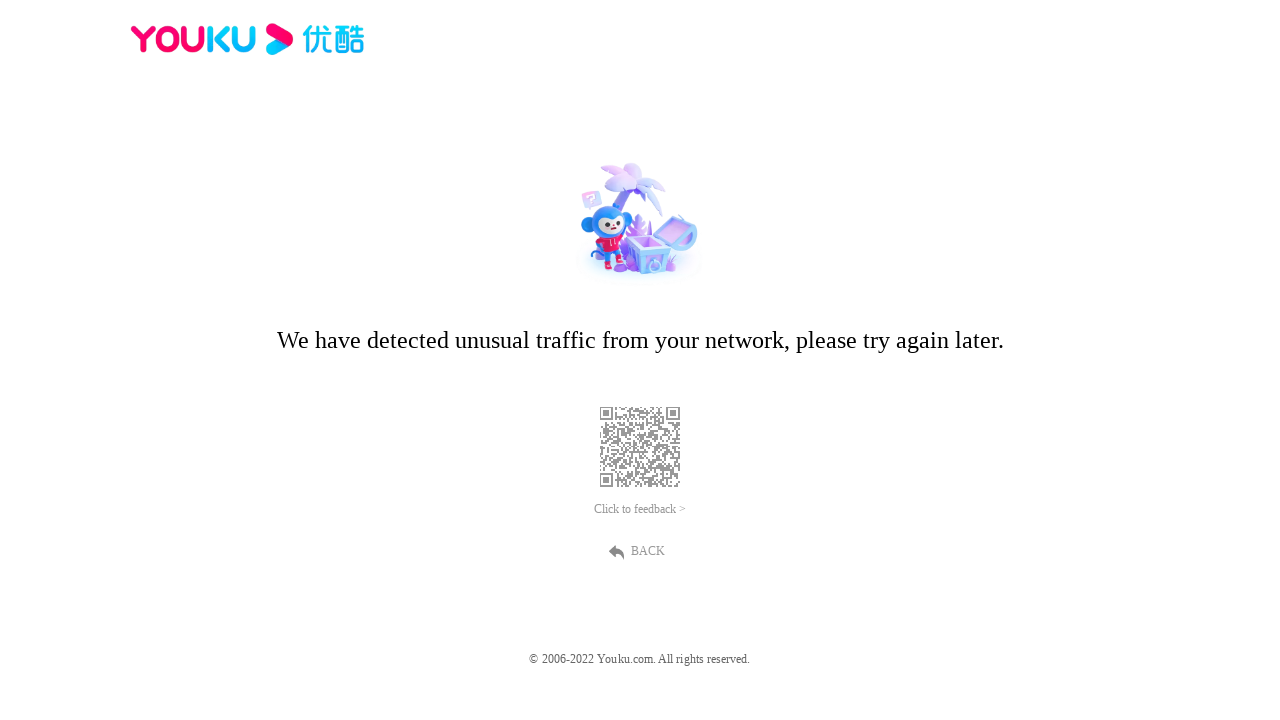

Waited 1 second after scrolling up
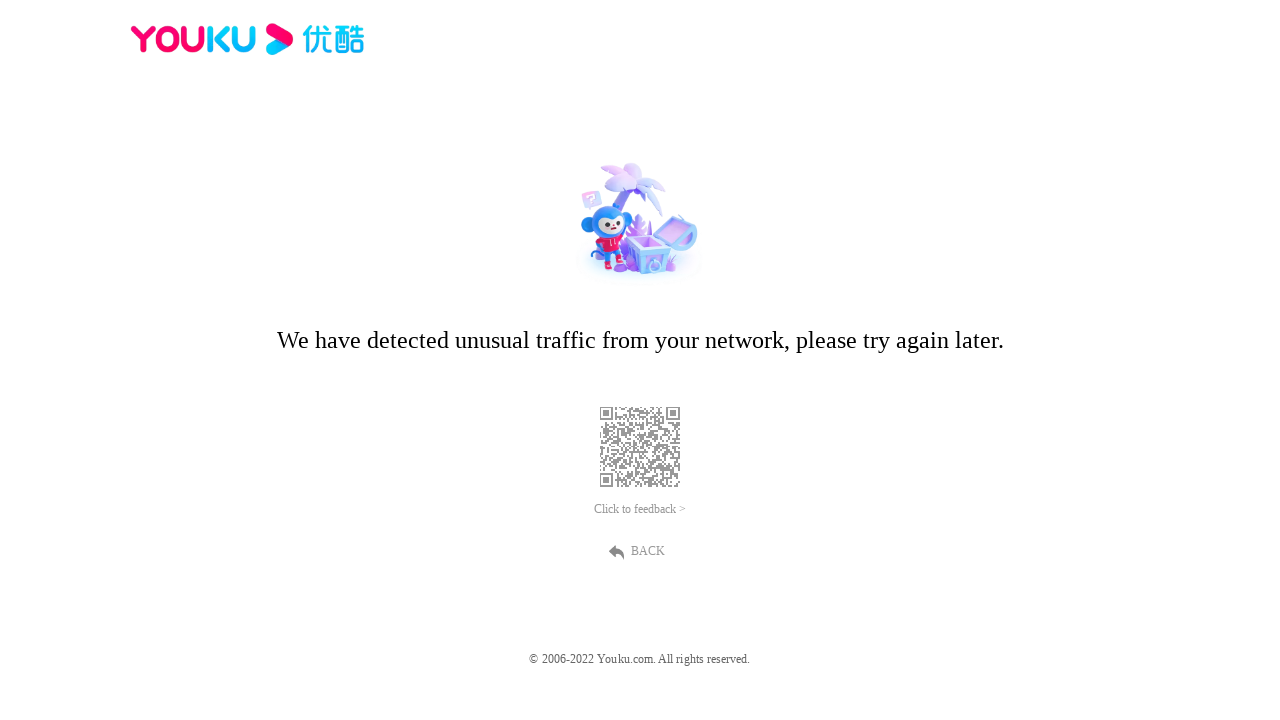

Pressed Page Down to scroll down the page
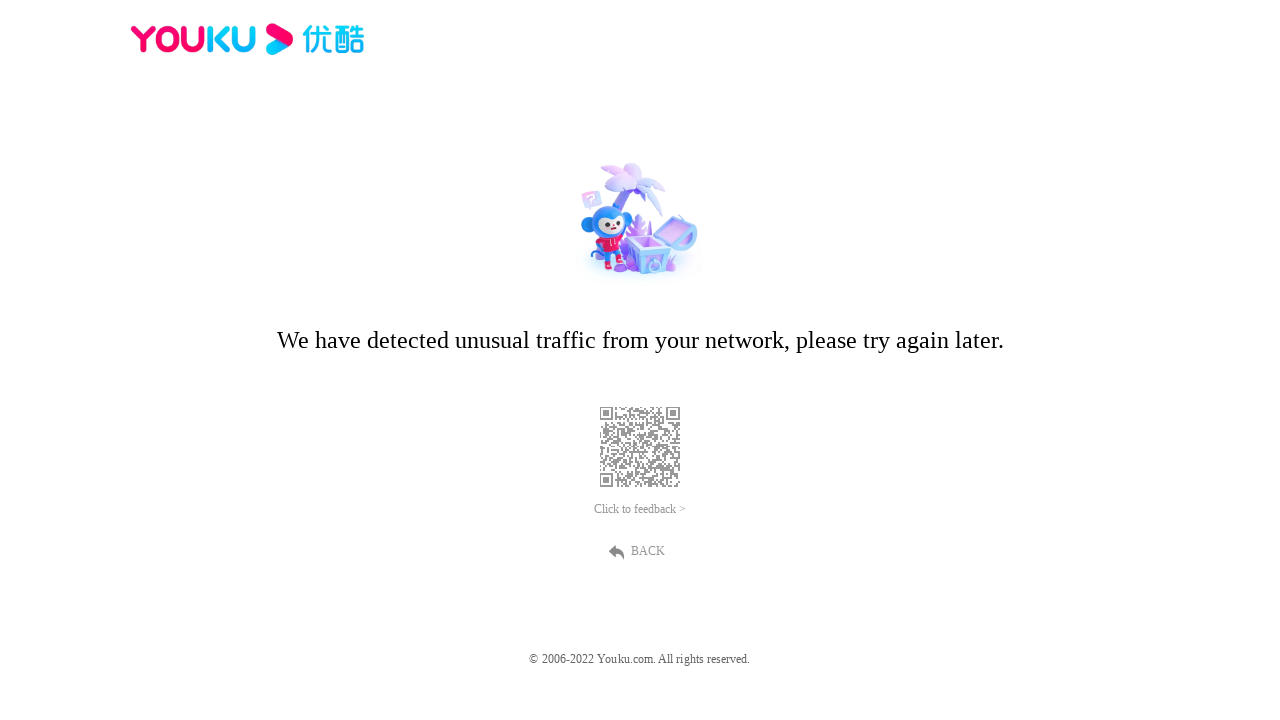

Waited 1 second after scrolling down
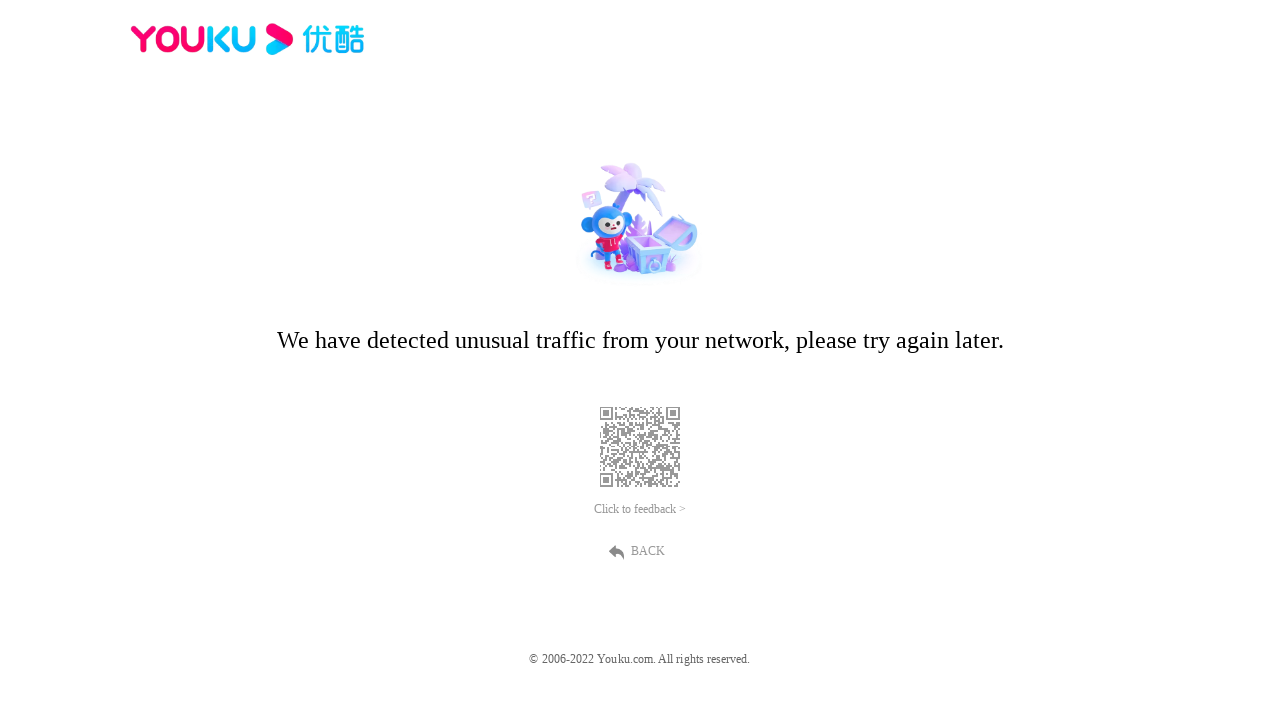

Pressed Page Up to scroll up the page
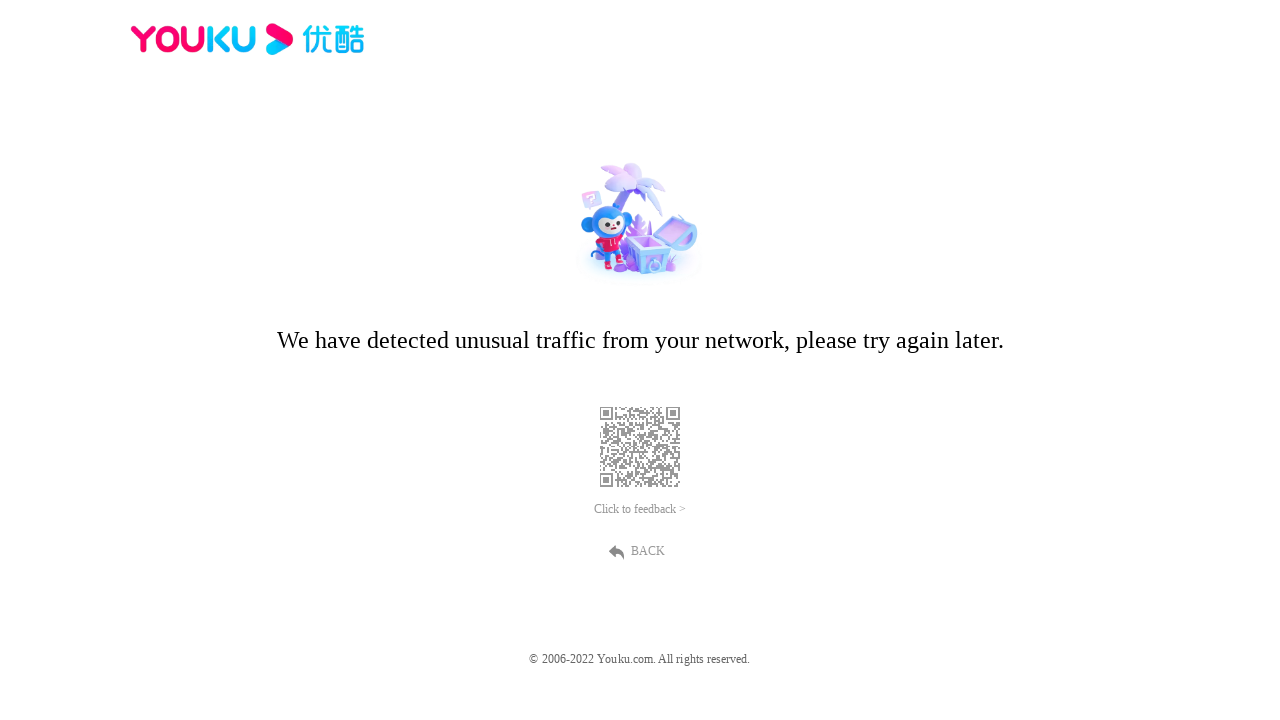

Waited 1 second after scrolling up
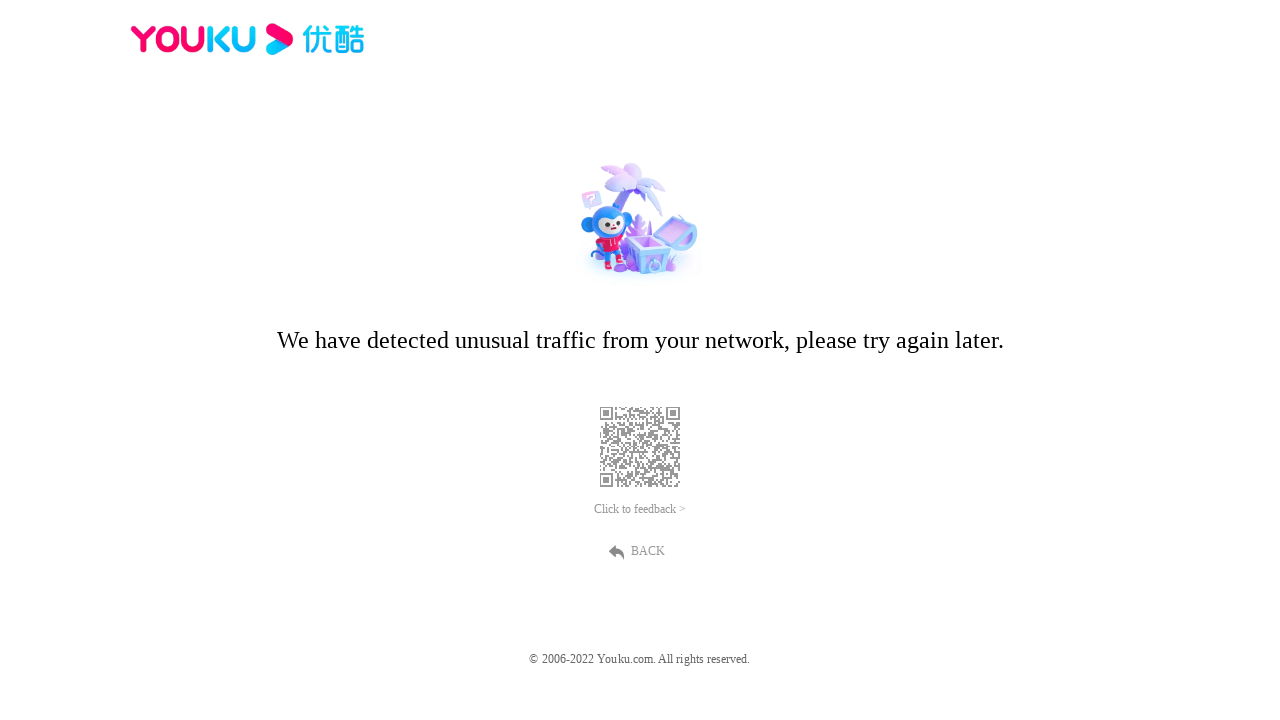

Pressed Page Down to scroll down the page
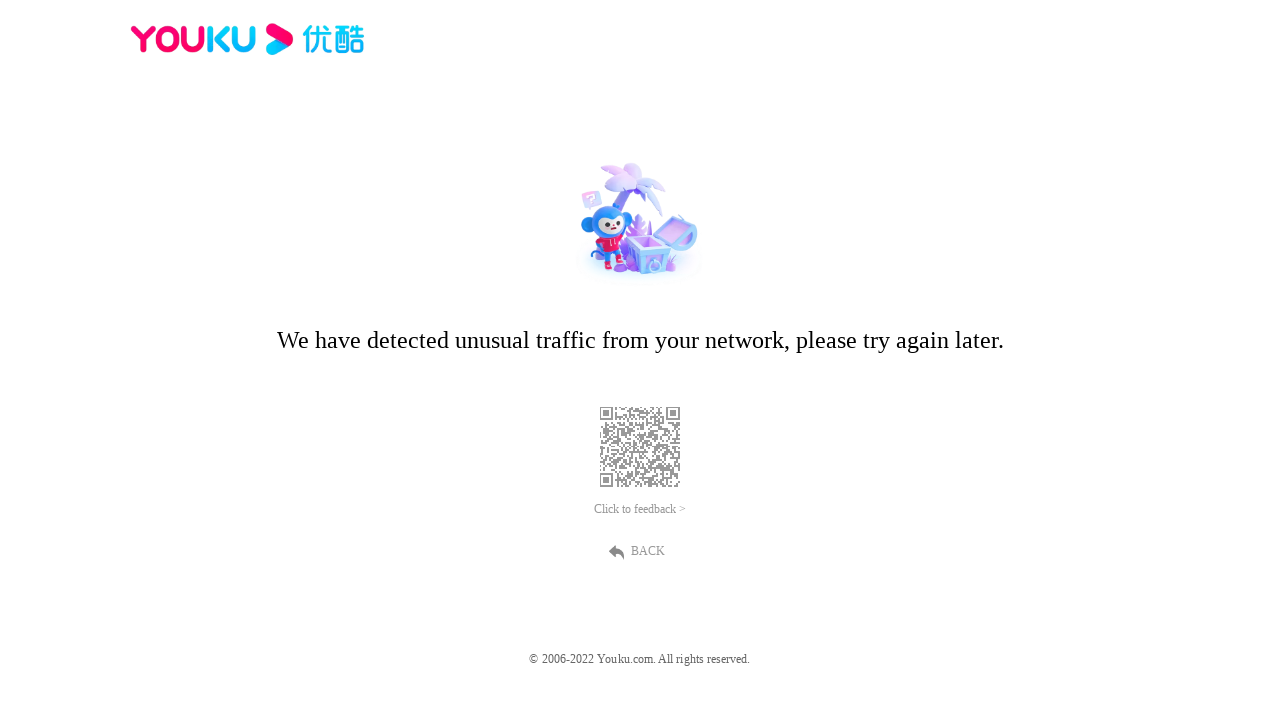

Waited 1 second after scrolling down
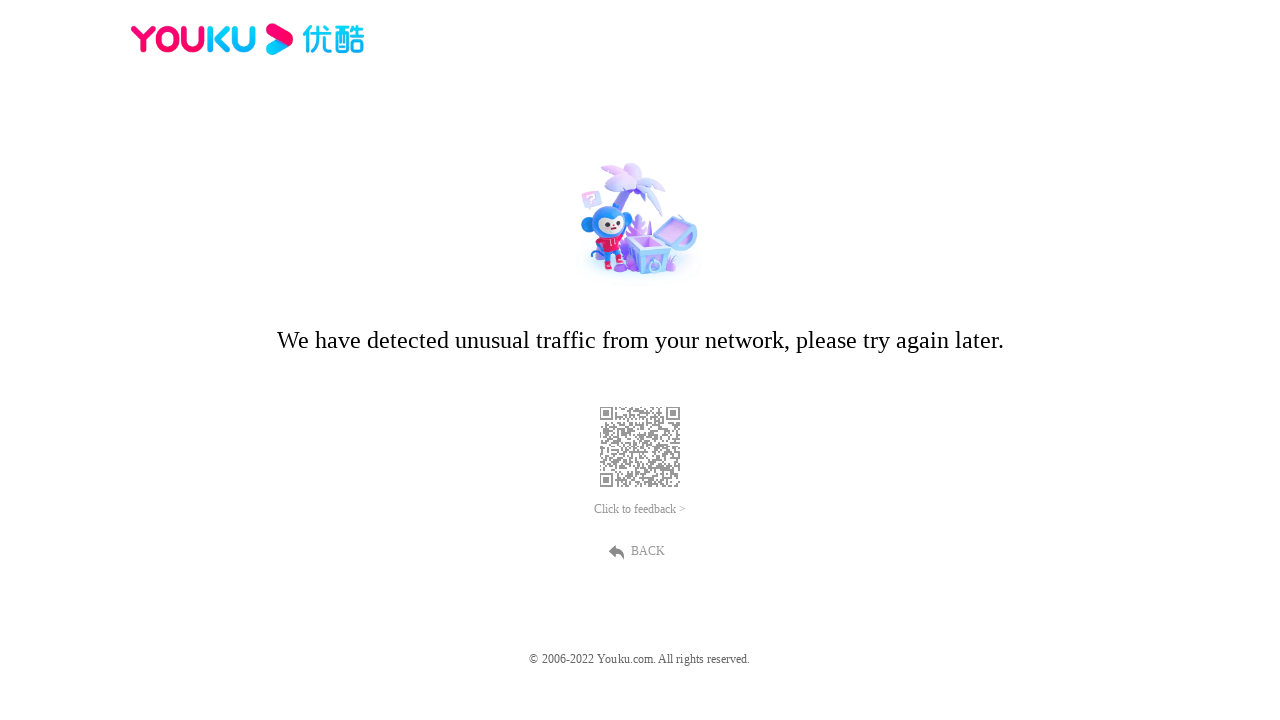

Pressed Page Up to scroll up the page
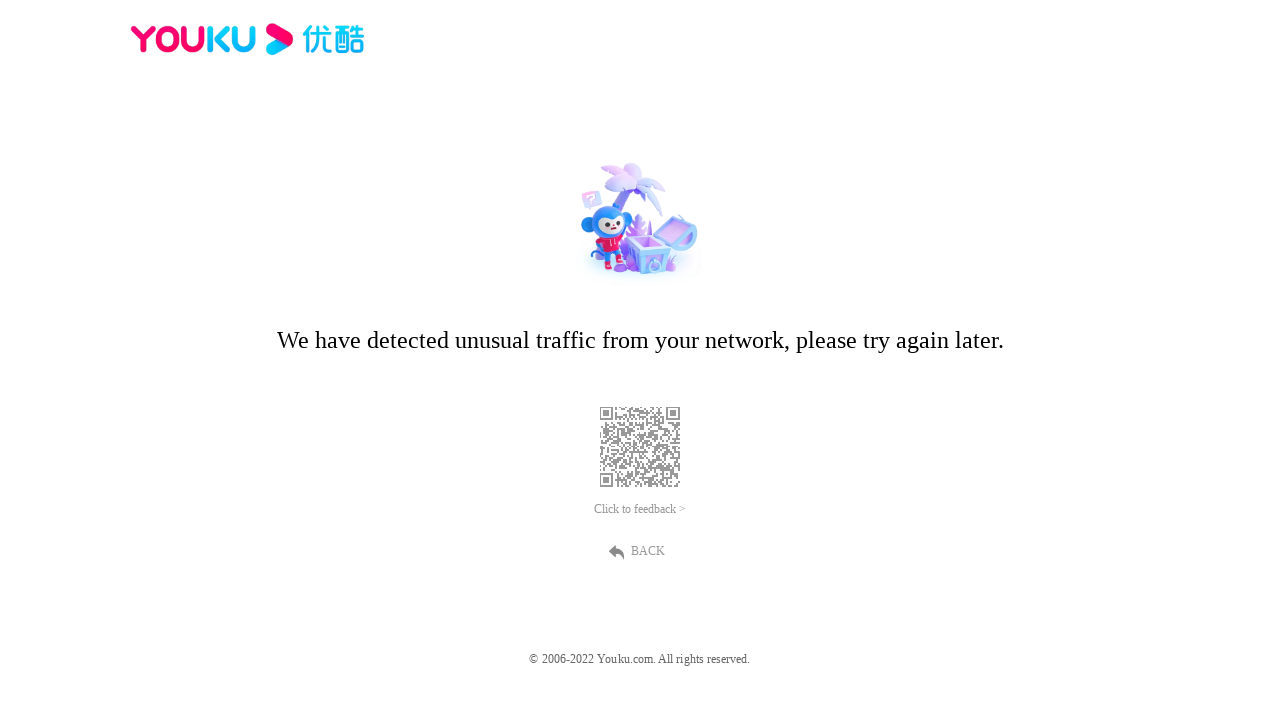

Waited 1 second after scrolling up
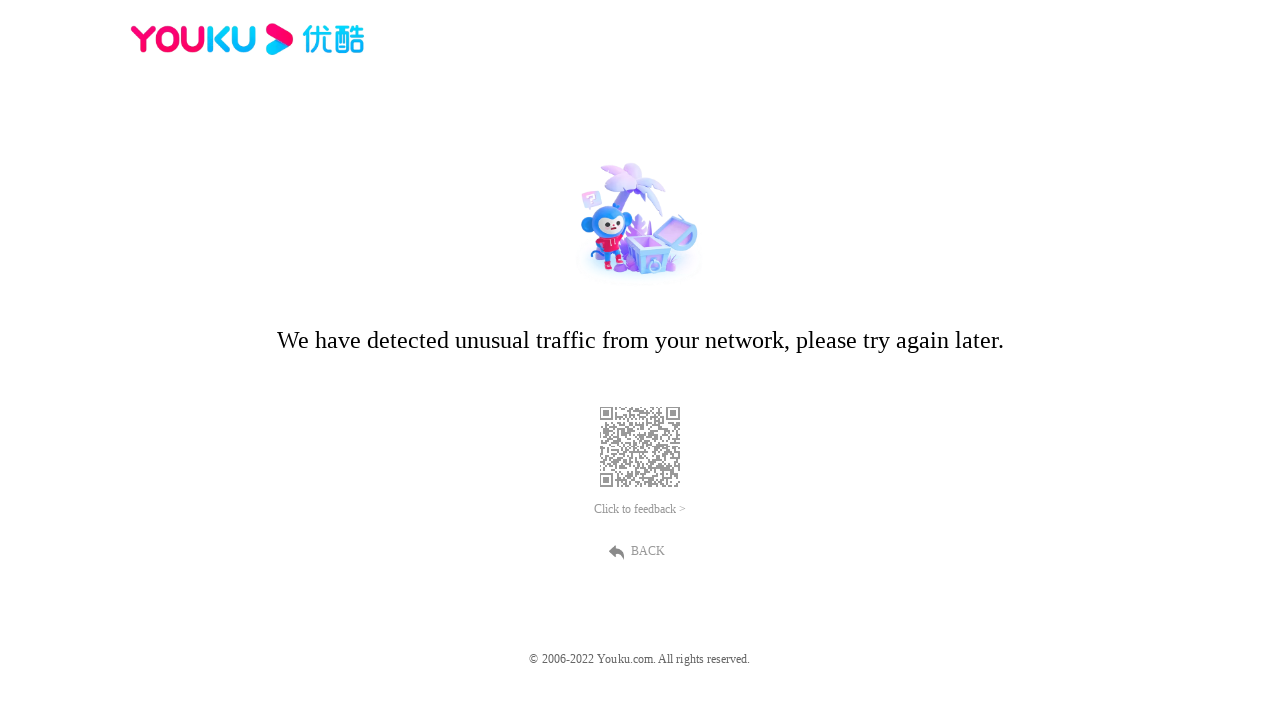

Pressed Page Down to scroll down the page
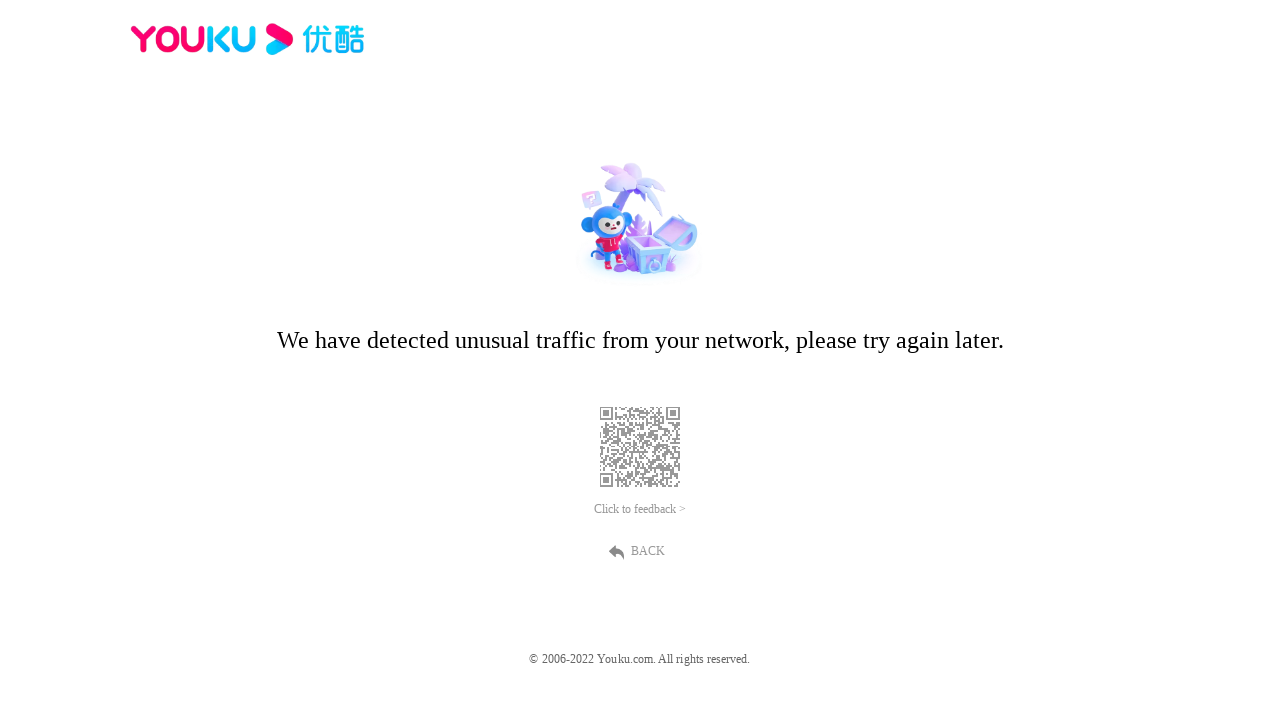

Waited 1 second after scrolling down
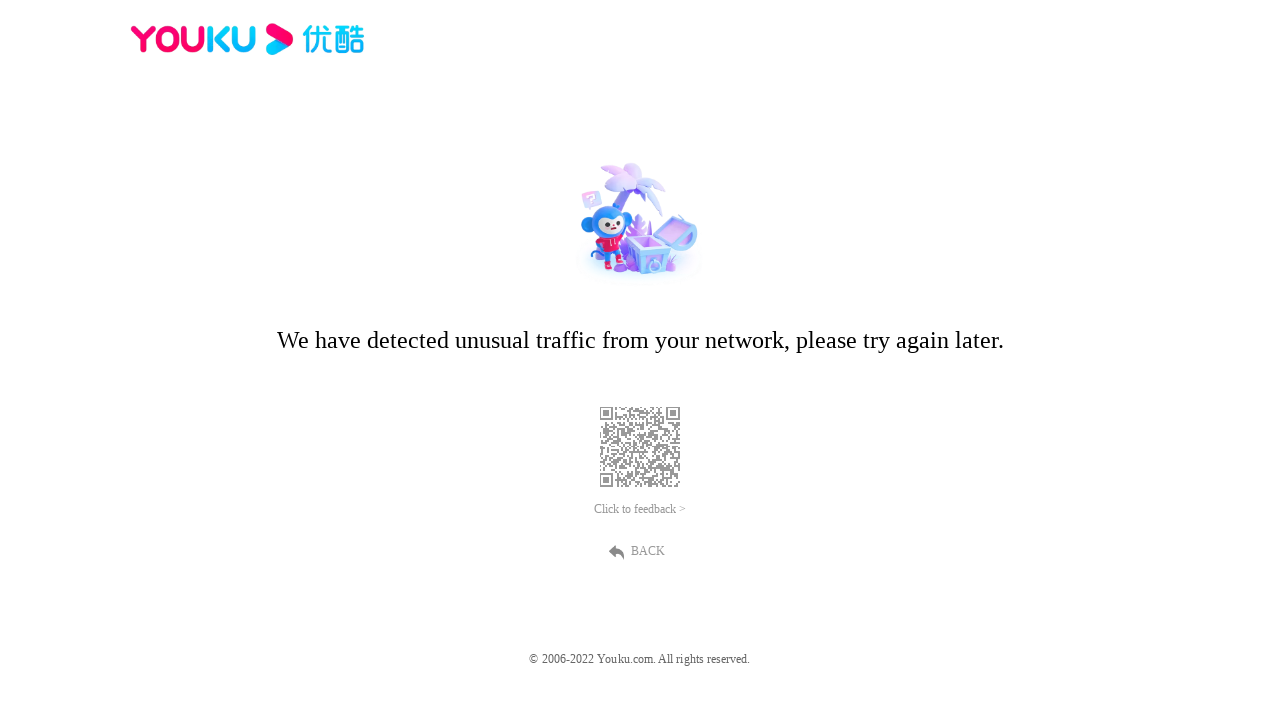

Pressed Page Up to scroll up the page
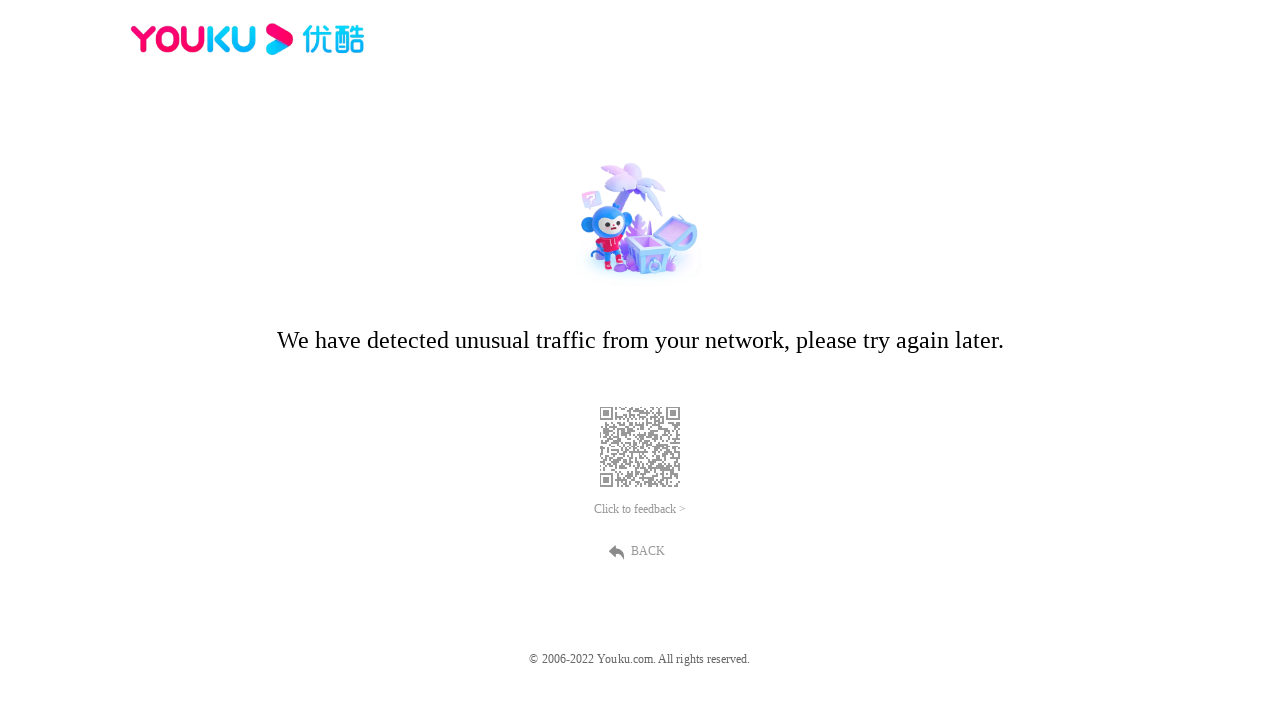

Waited 1 second after scrolling up
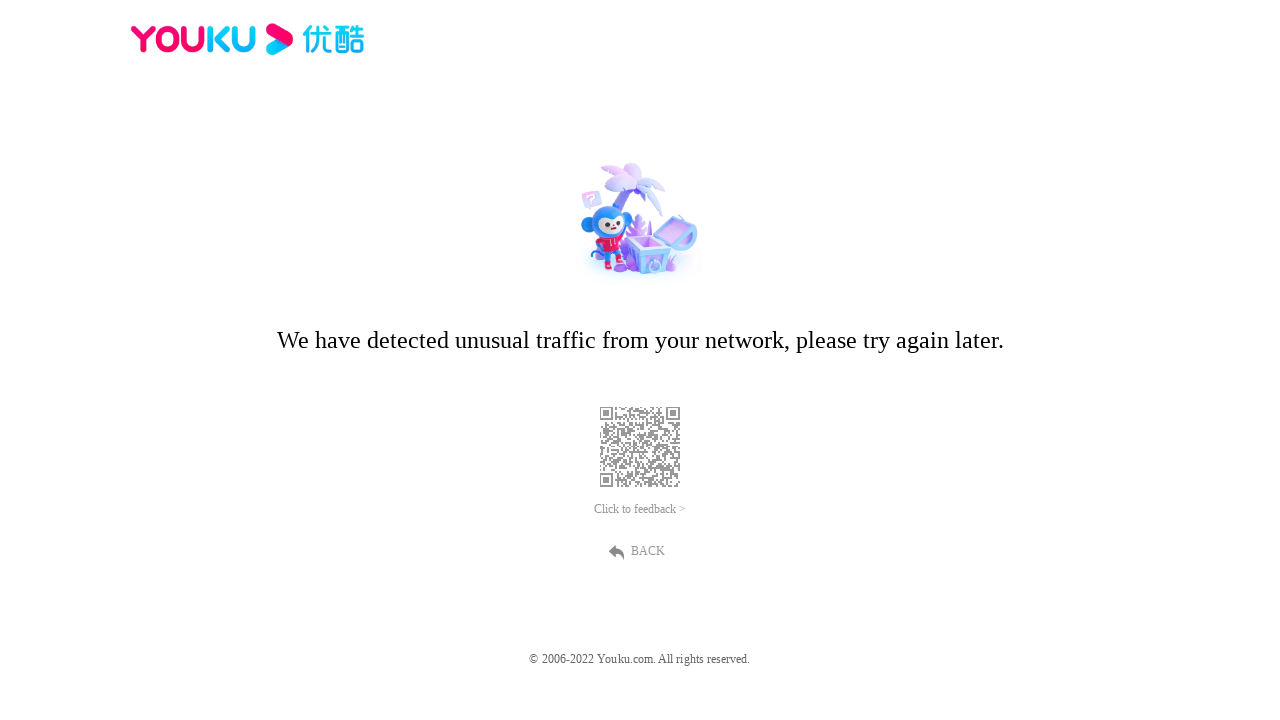

Pressed Page Down to scroll down the page
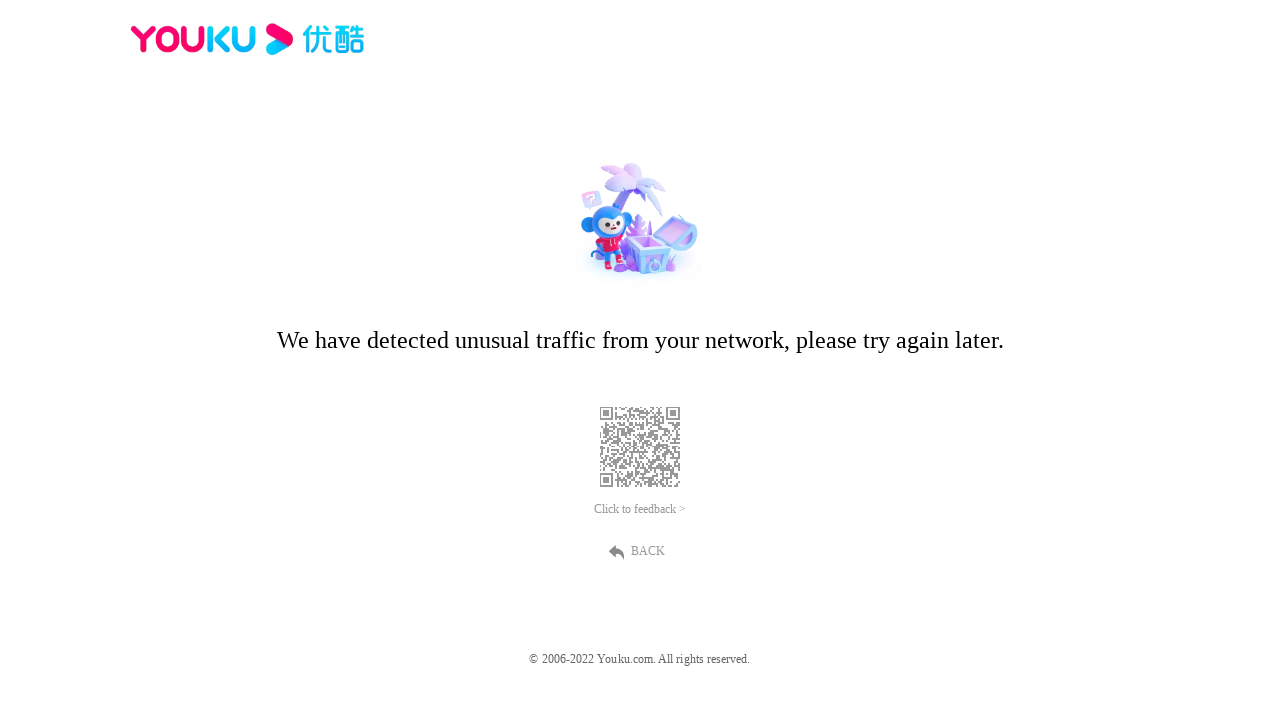

Waited 1 second after scrolling down
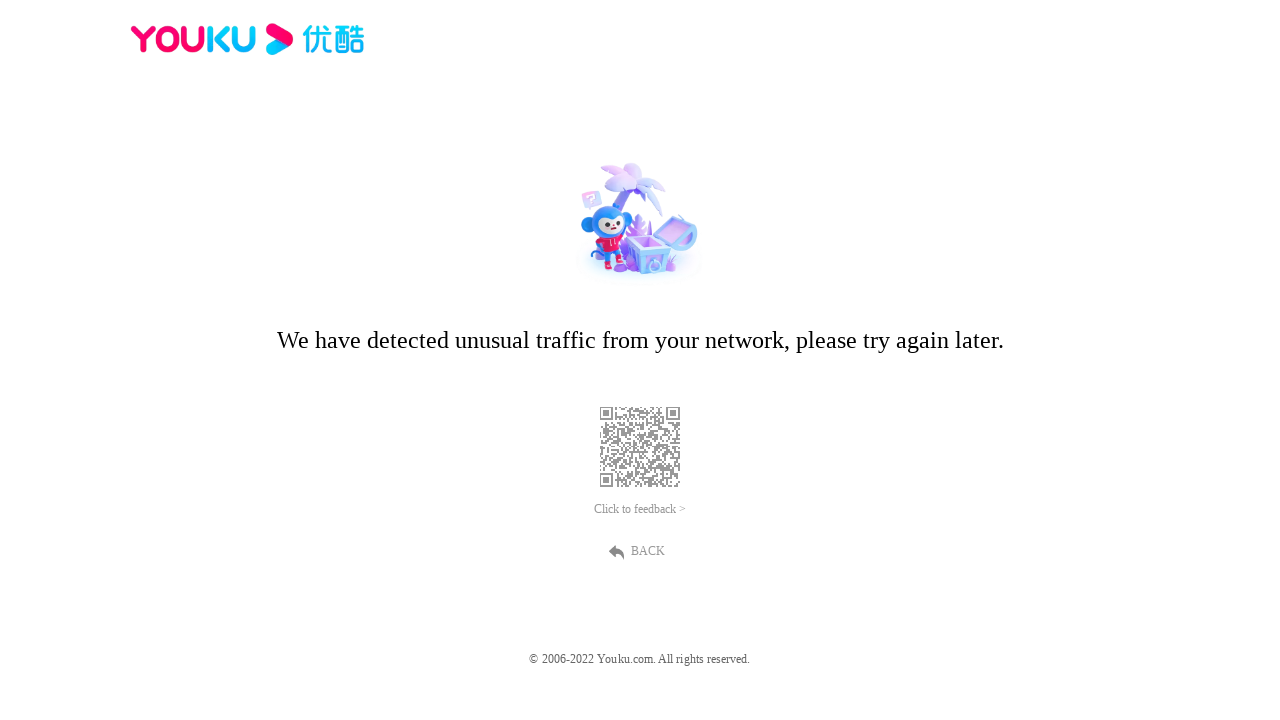

Pressed Page Up to scroll up the page
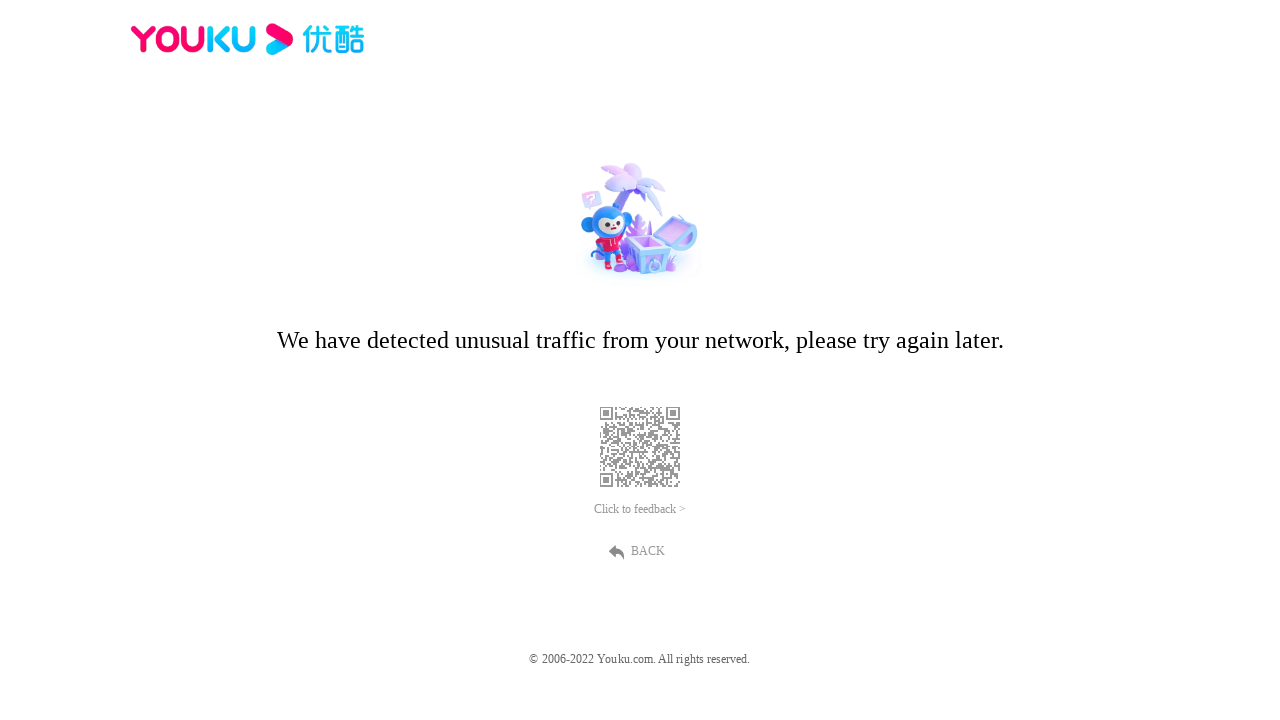

Waited 1 second after scrolling up
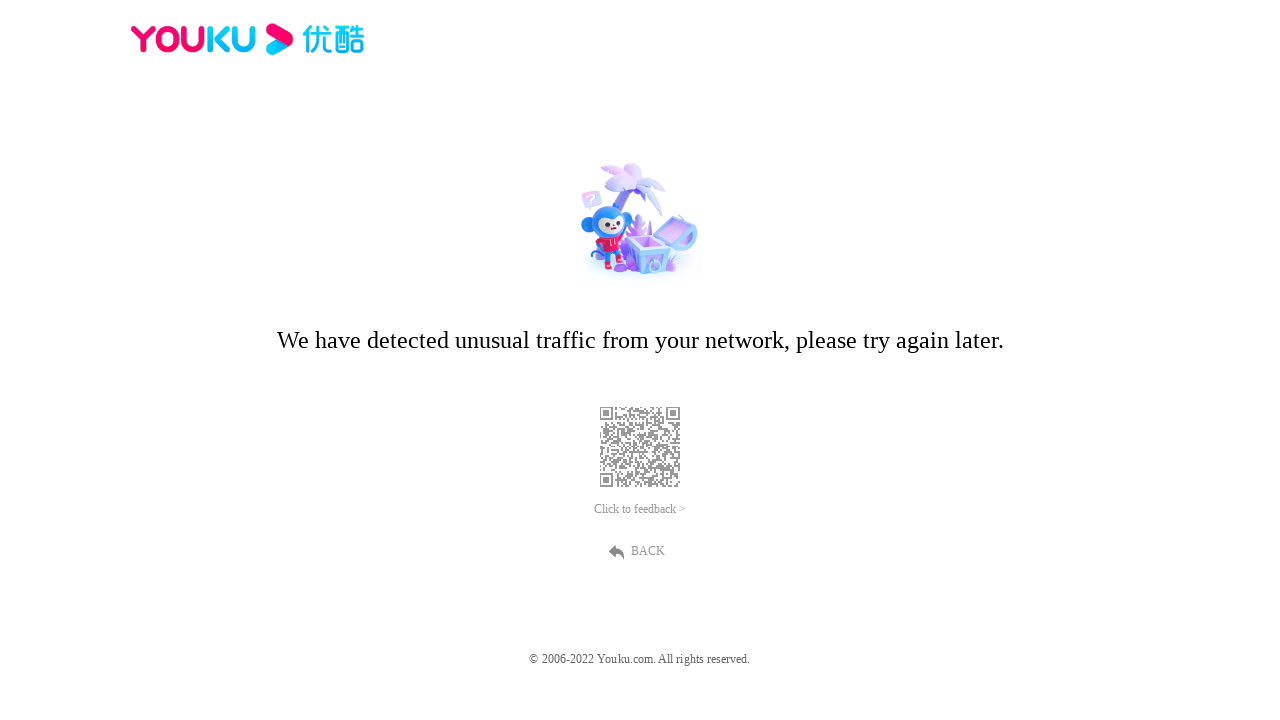

Pressed Page Down to scroll down the page
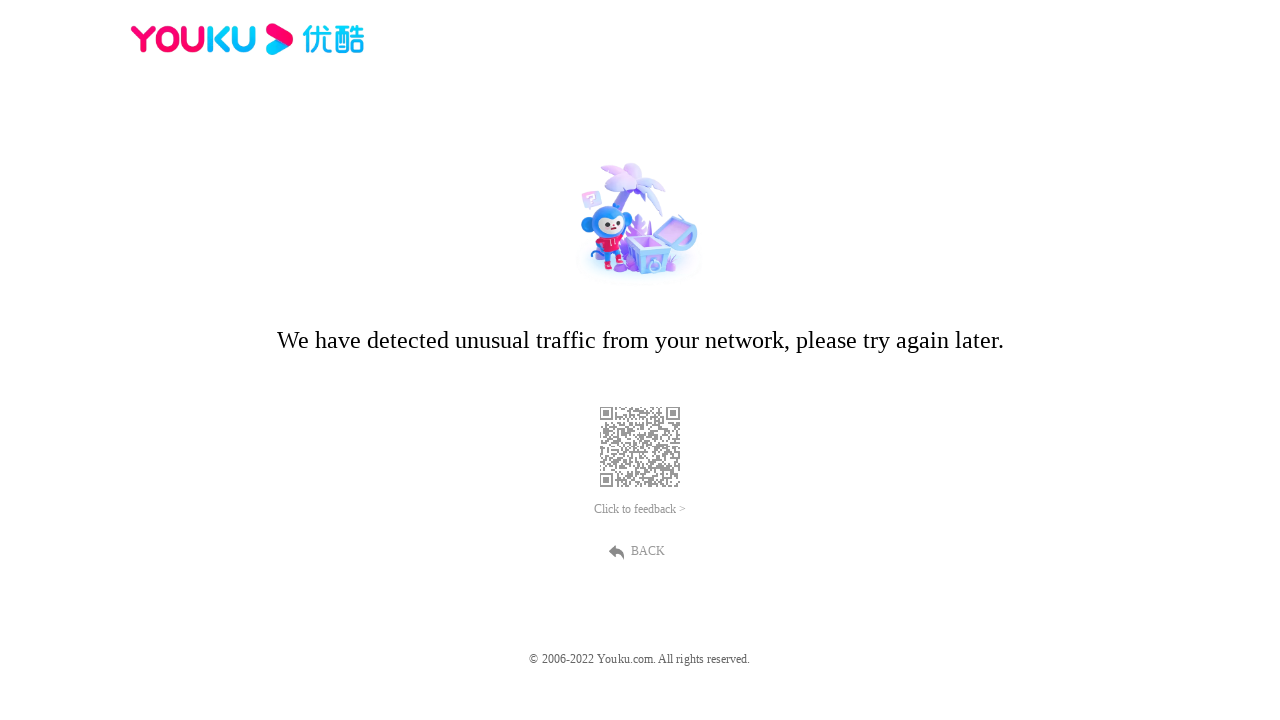

Waited 1 second after scrolling down
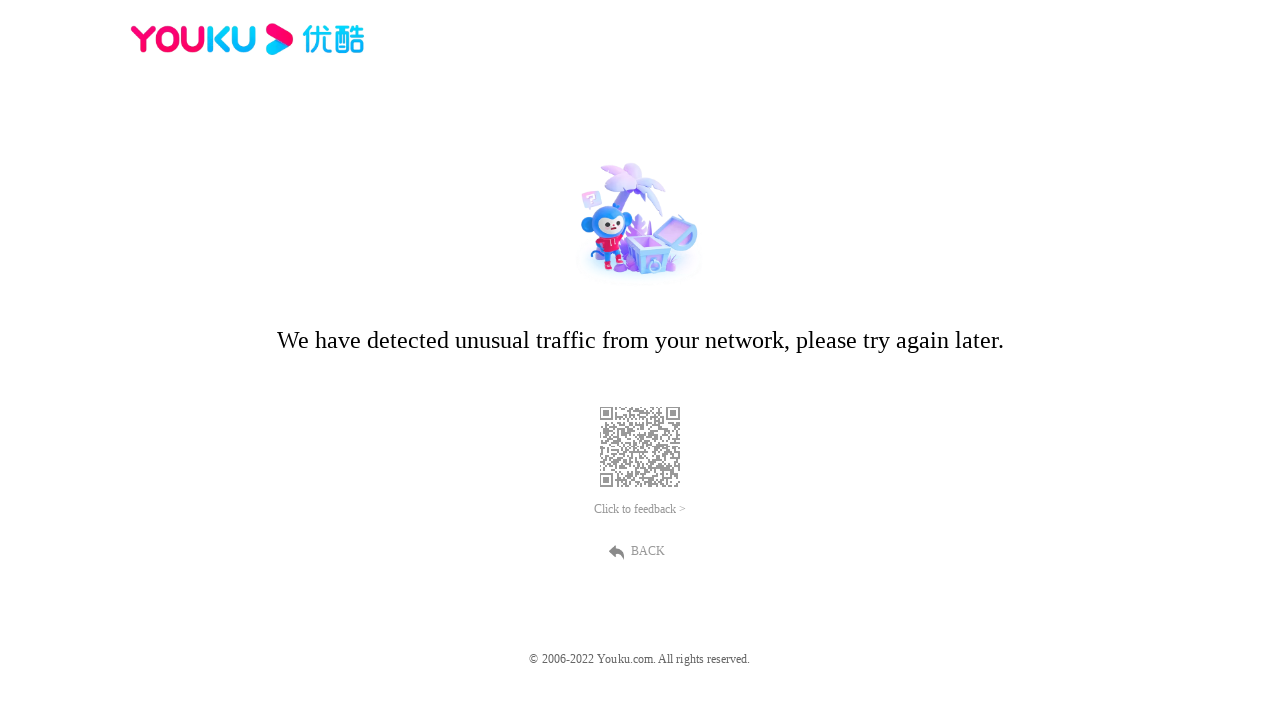

Pressed Page Up to scroll up the page
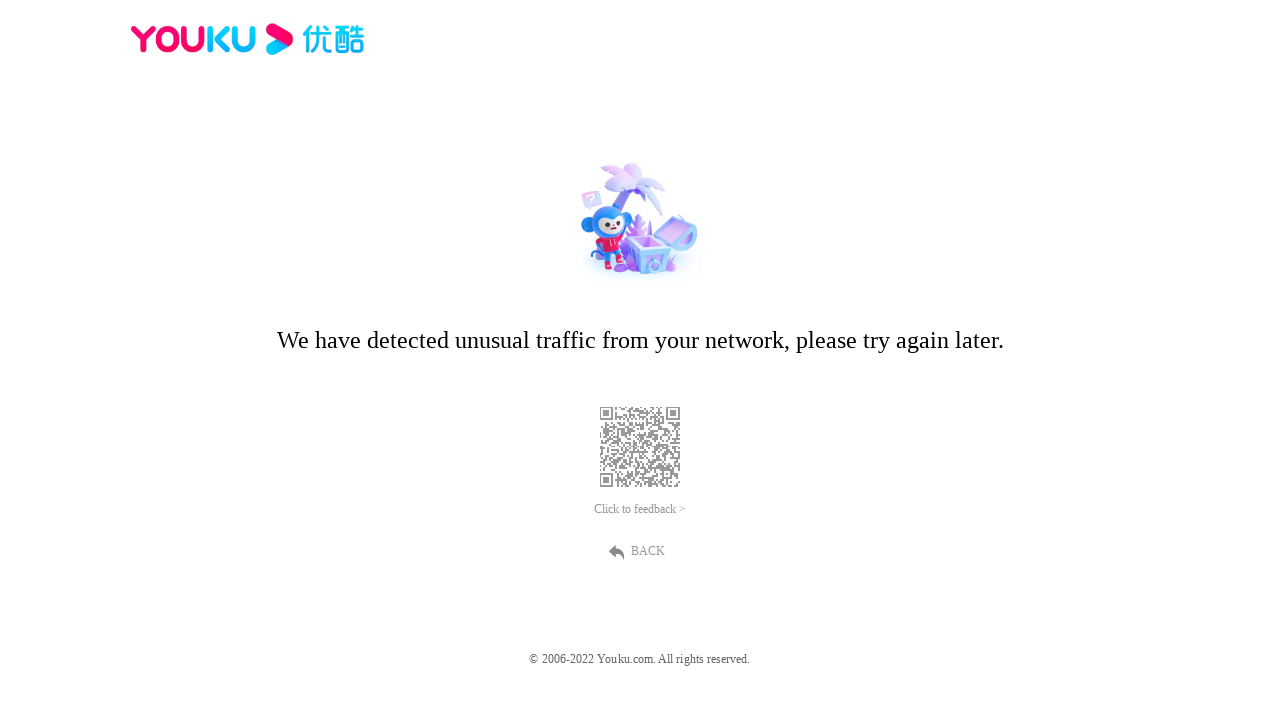

Waited 1 second after scrolling up
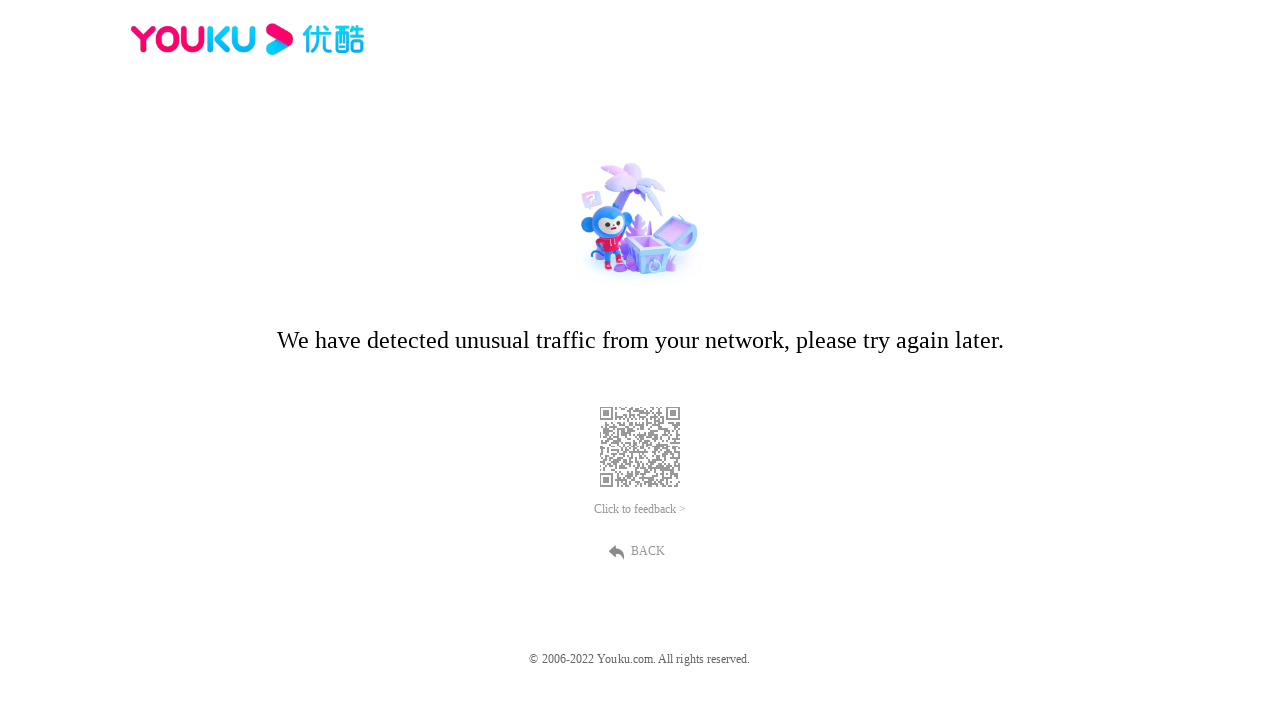

Pressed Page Down to scroll down the page
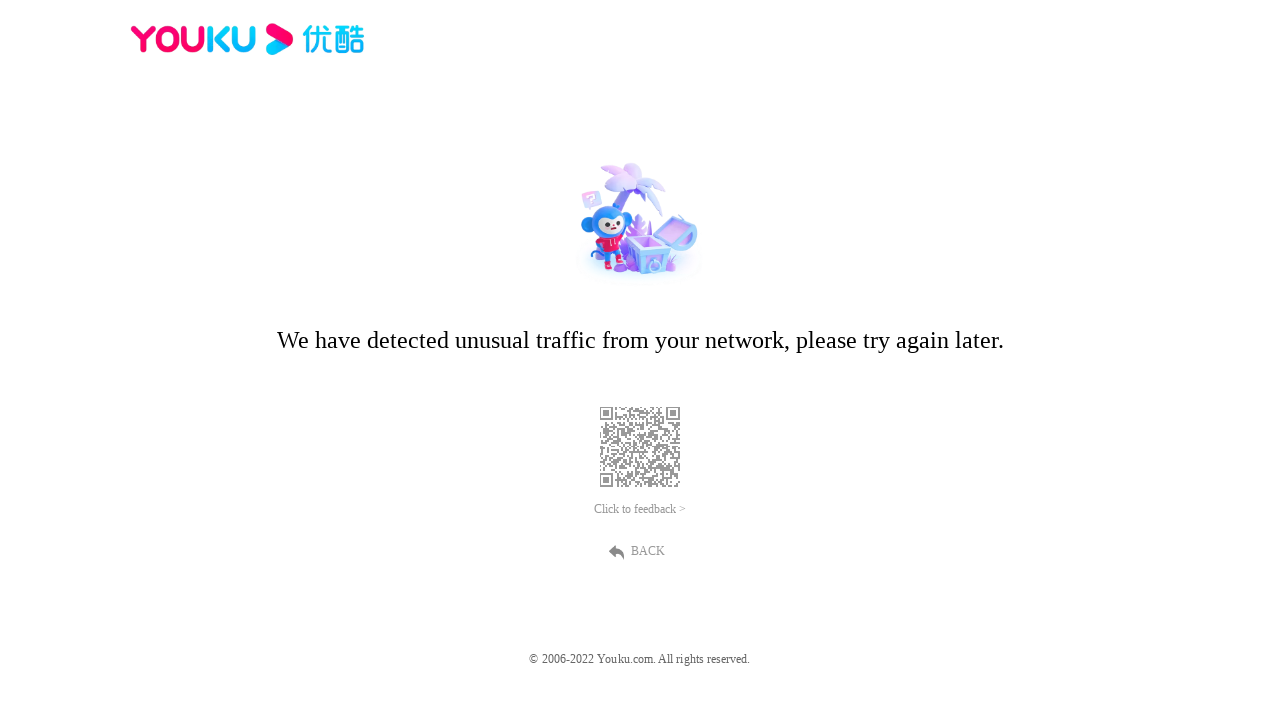

Waited 1 second after scrolling down
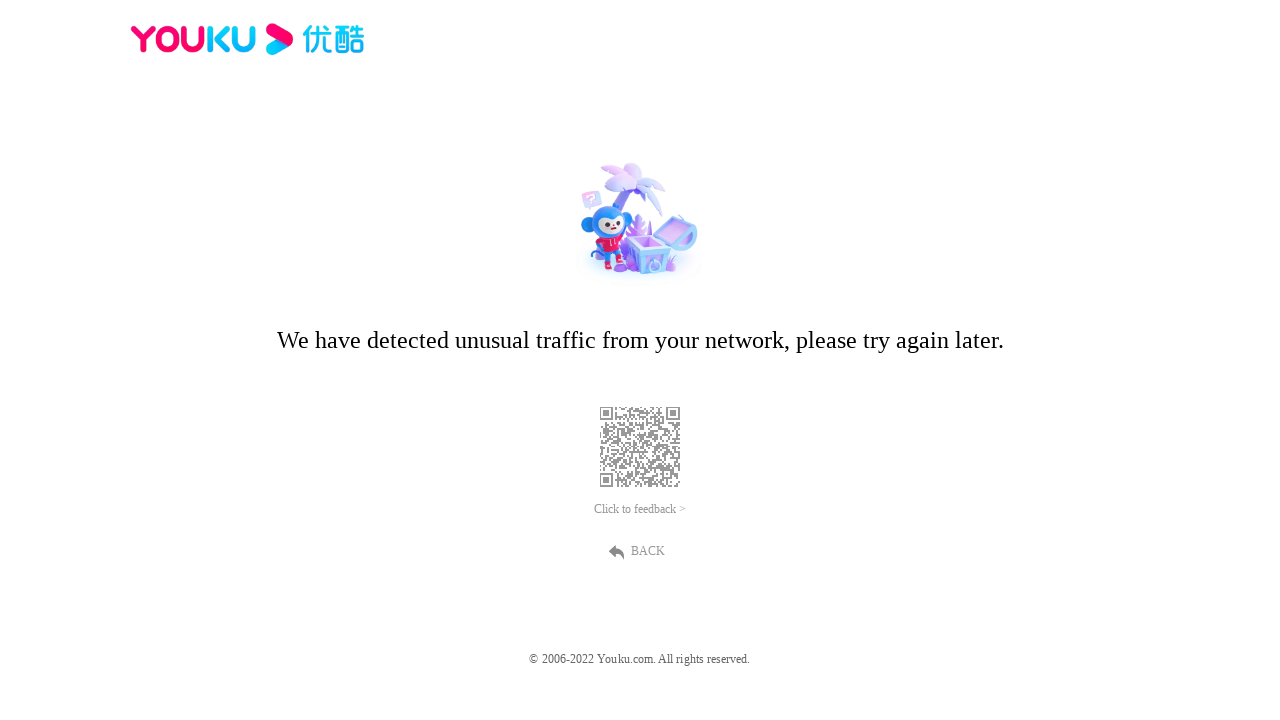

Pressed Page Up to scroll up the page
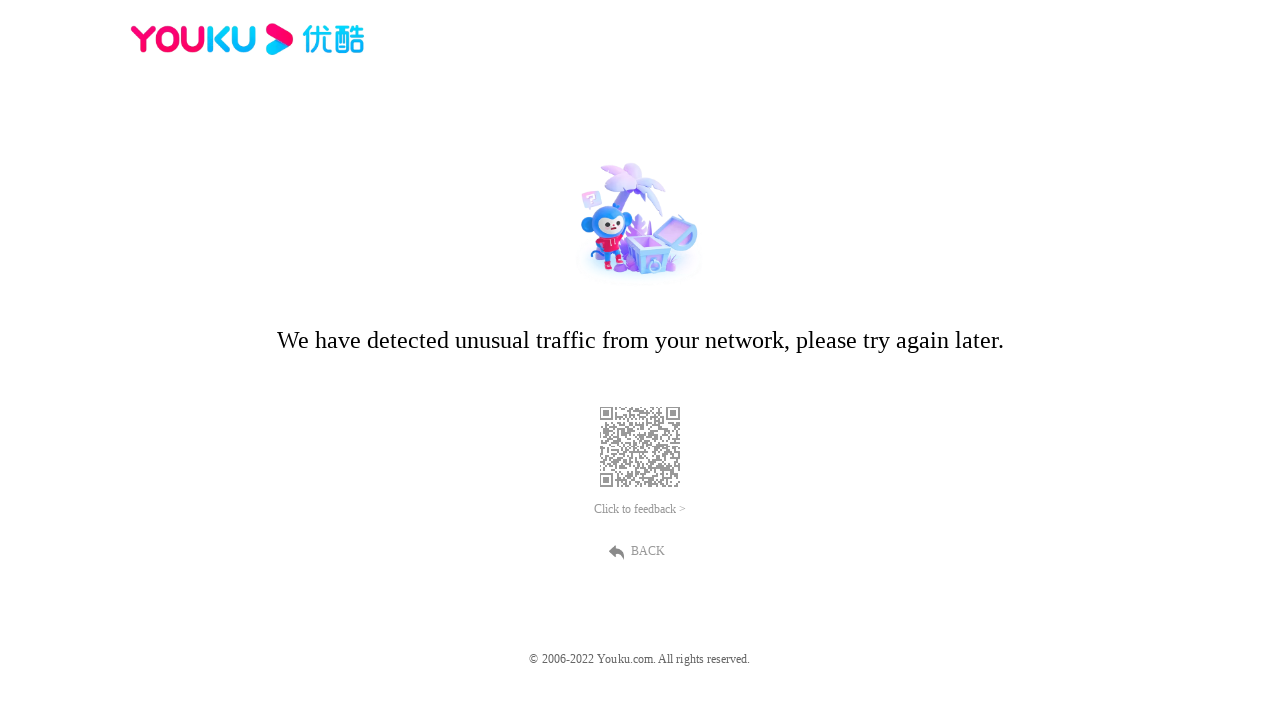

Waited 1 second after scrolling up
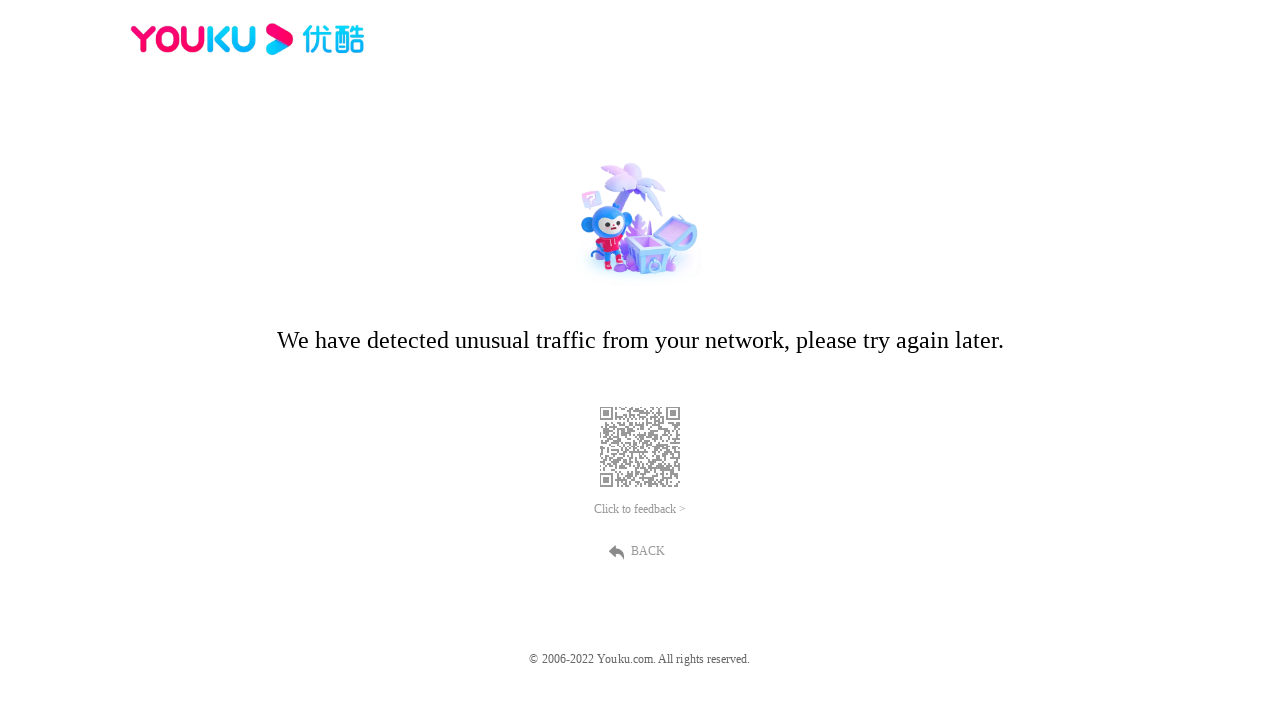

Pressed Page Down to scroll down the page
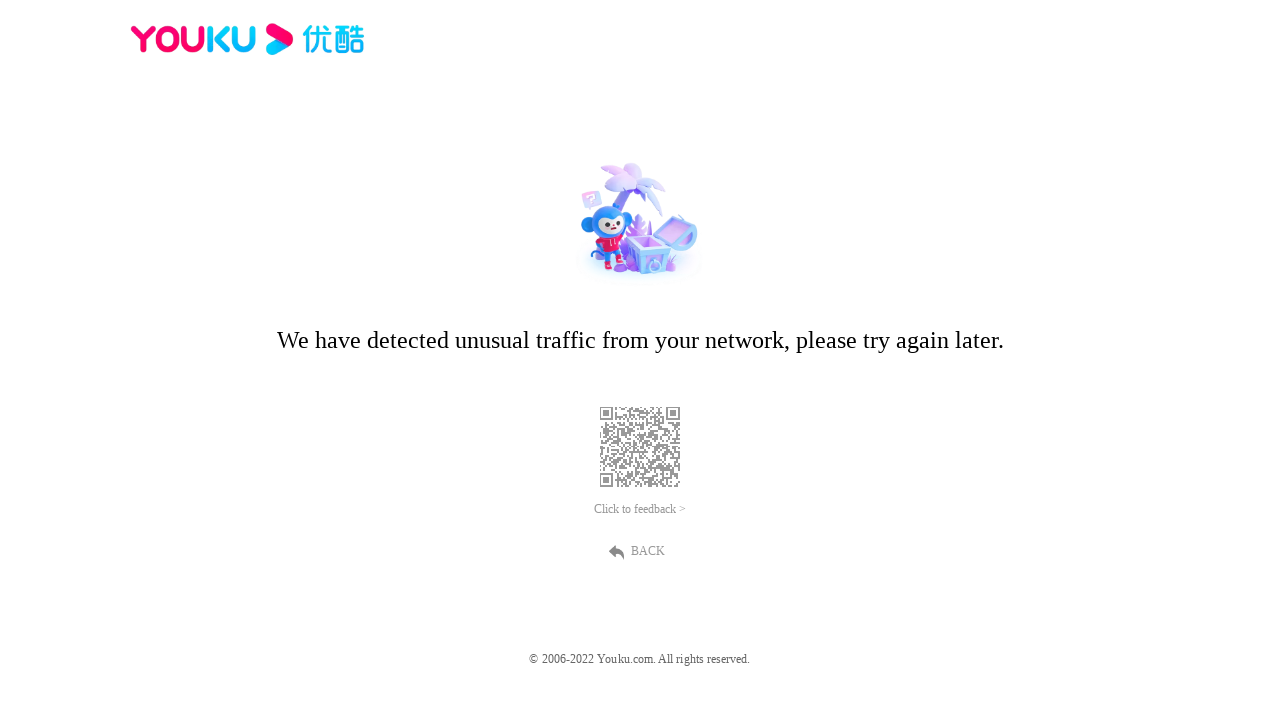

Waited 1 second after scrolling down
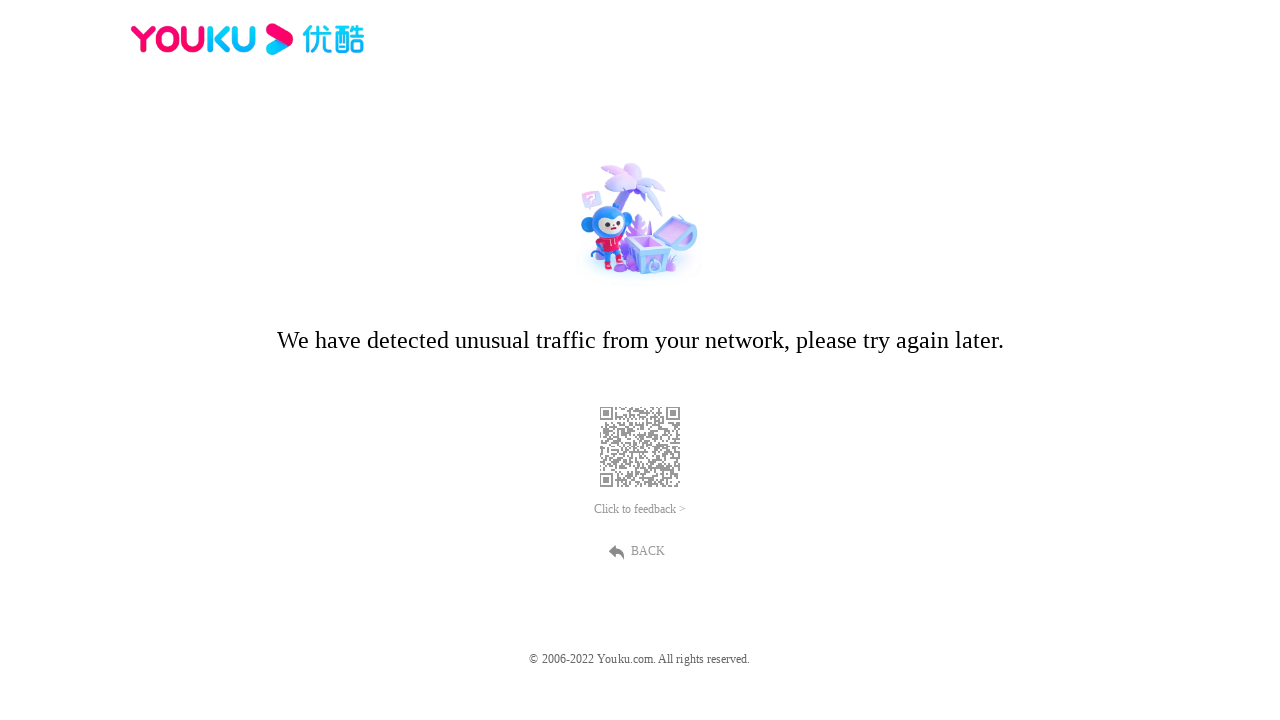

Pressed Page Up to scroll up the page
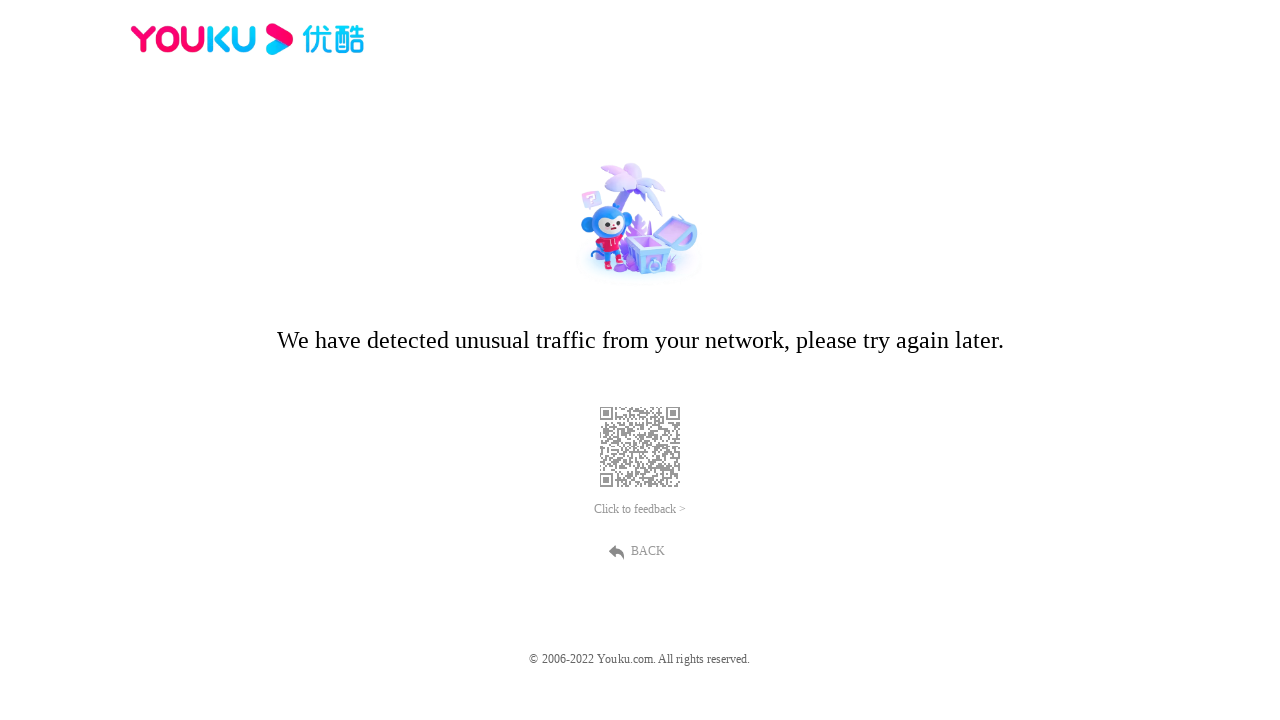

Waited 1 second after scrolling up
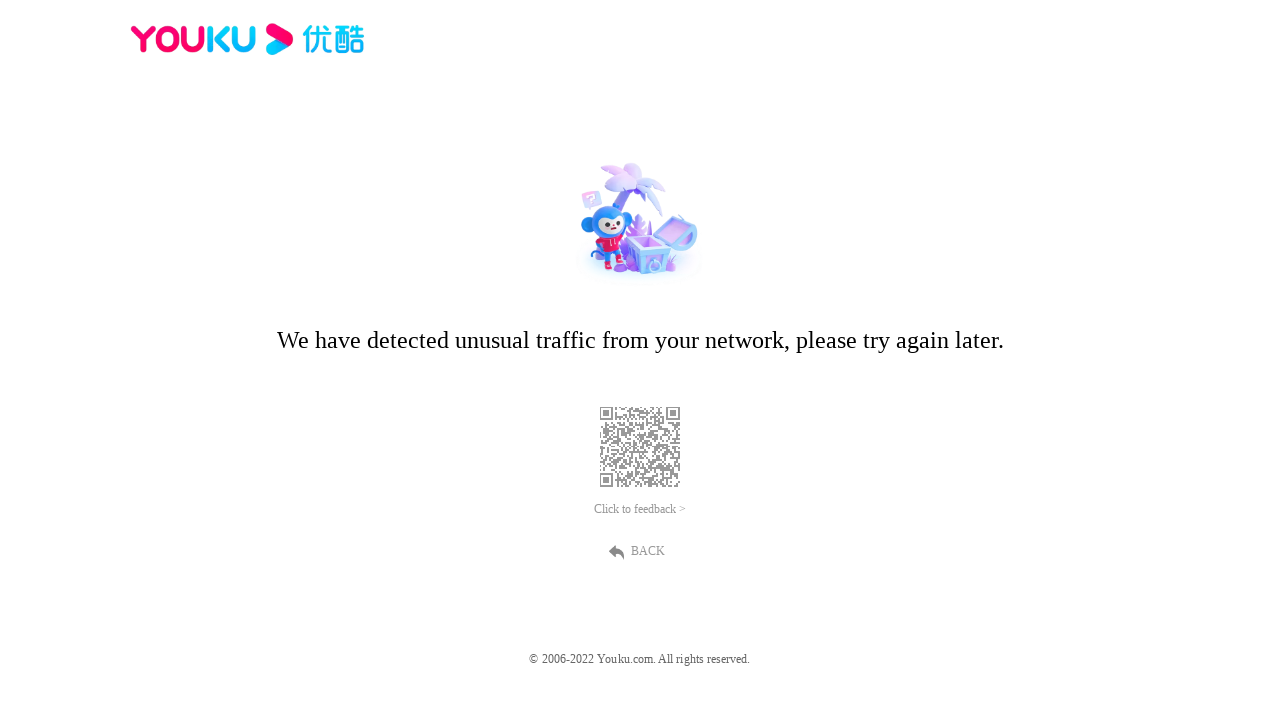

Pressed Page Down to scroll down the page
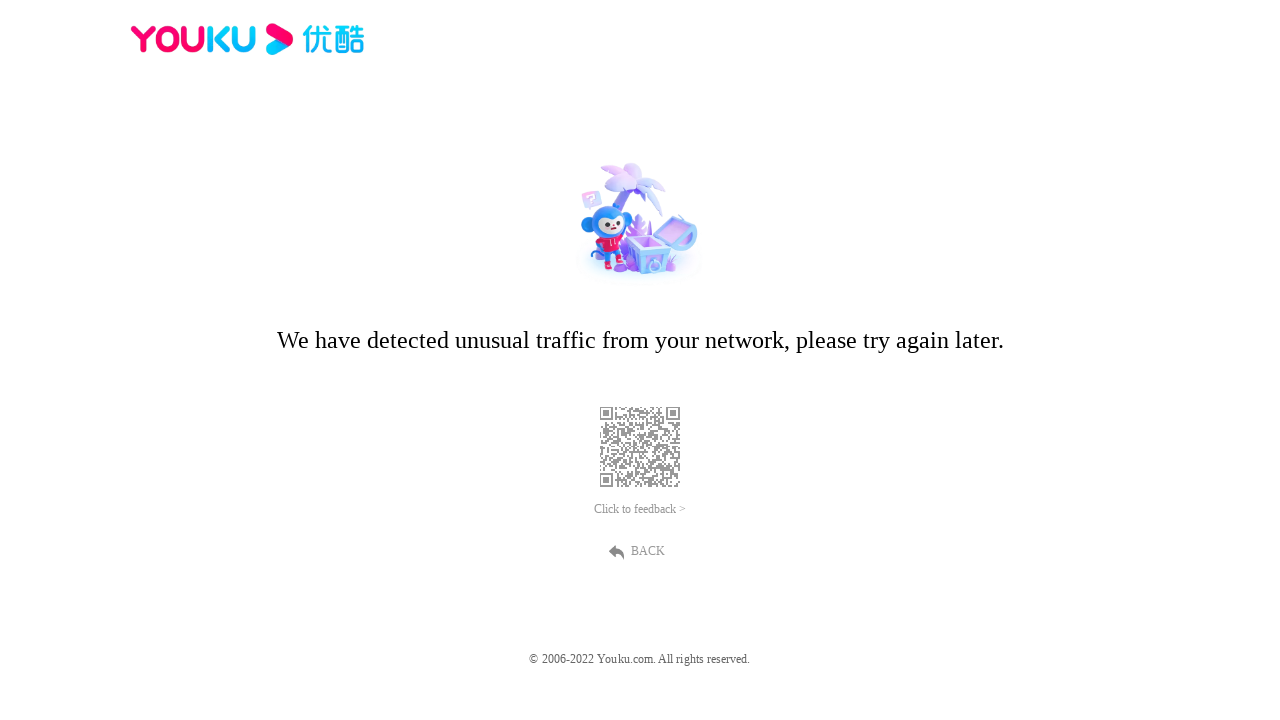

Waited 1 second after scrolling down
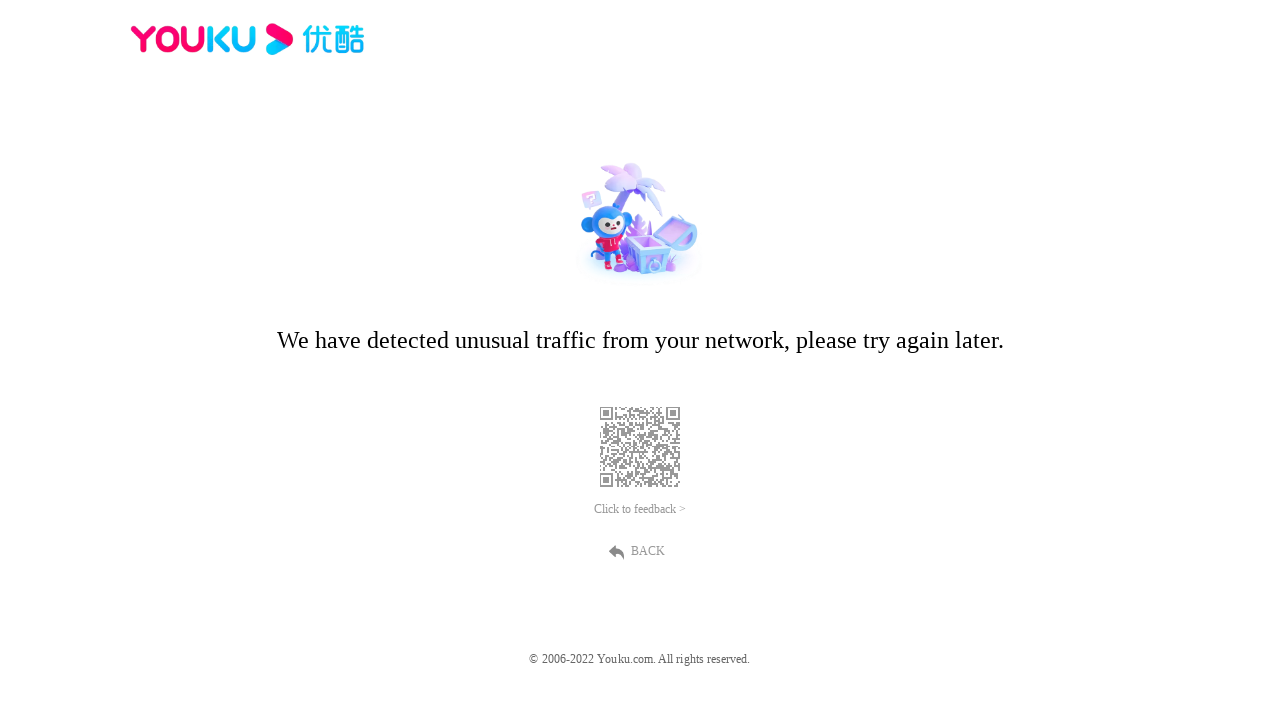

Pressed Page Up to scroll up the page
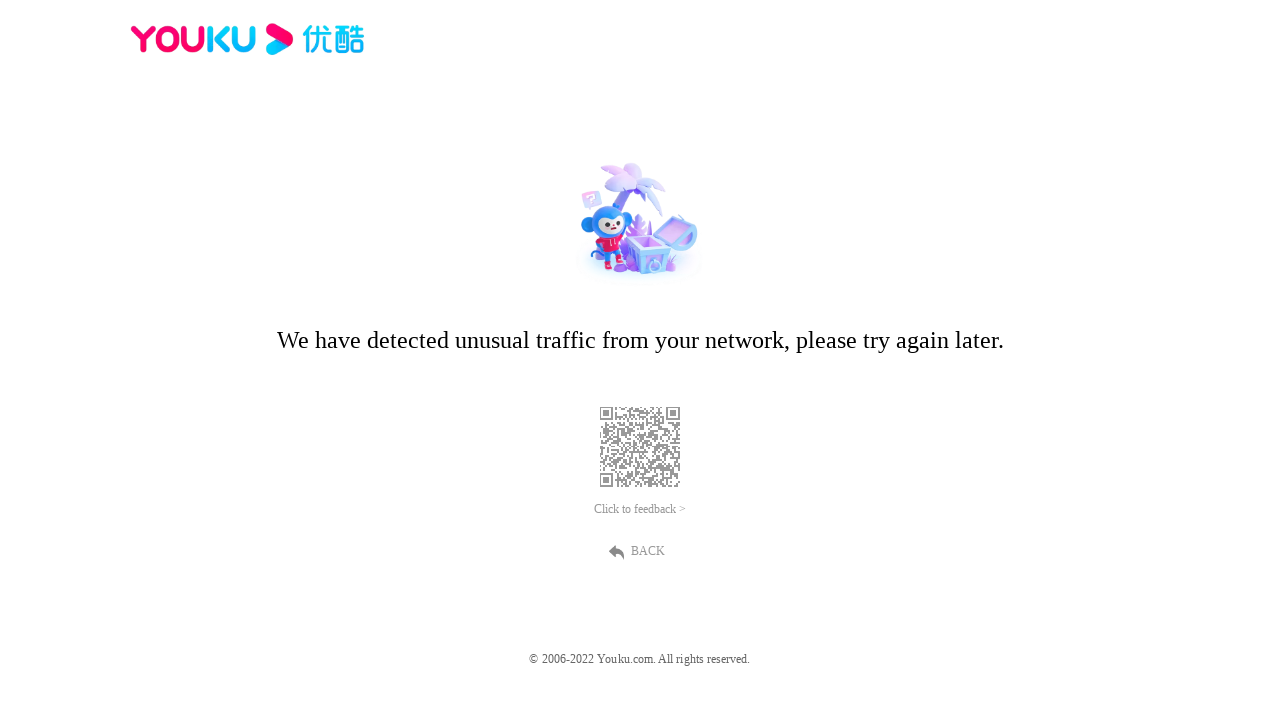

Waited 1 second after scrolling up
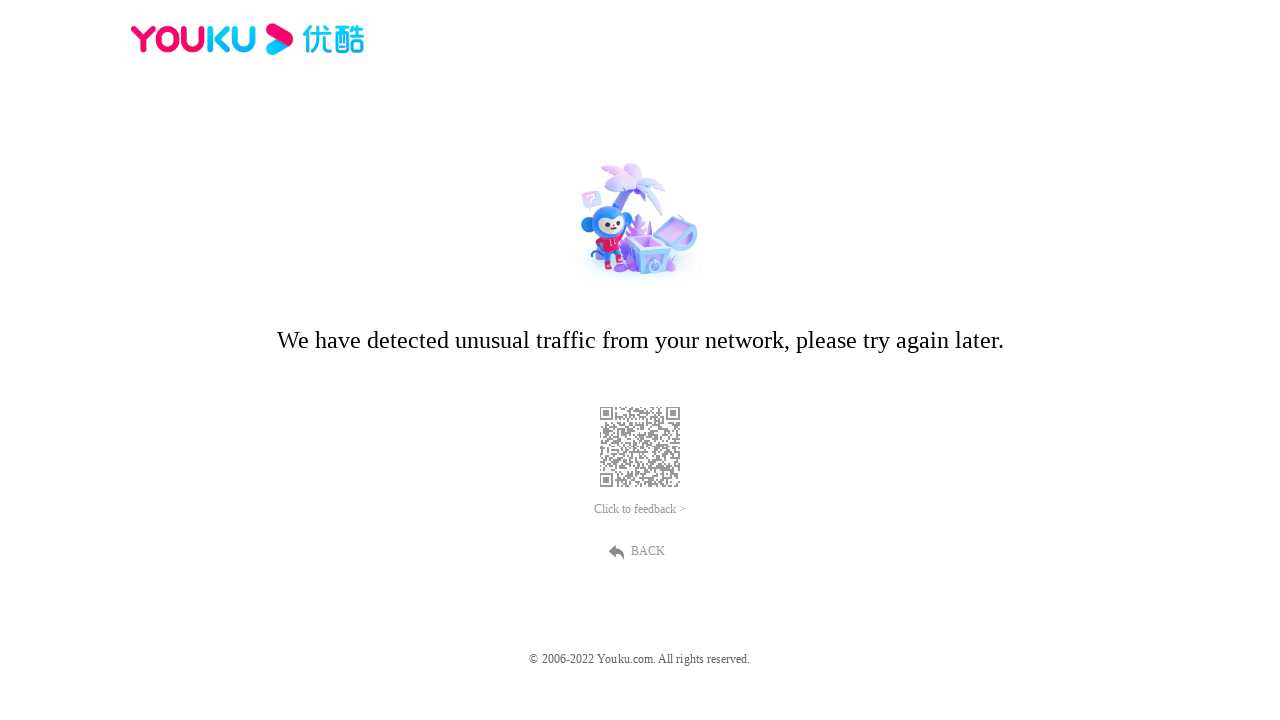

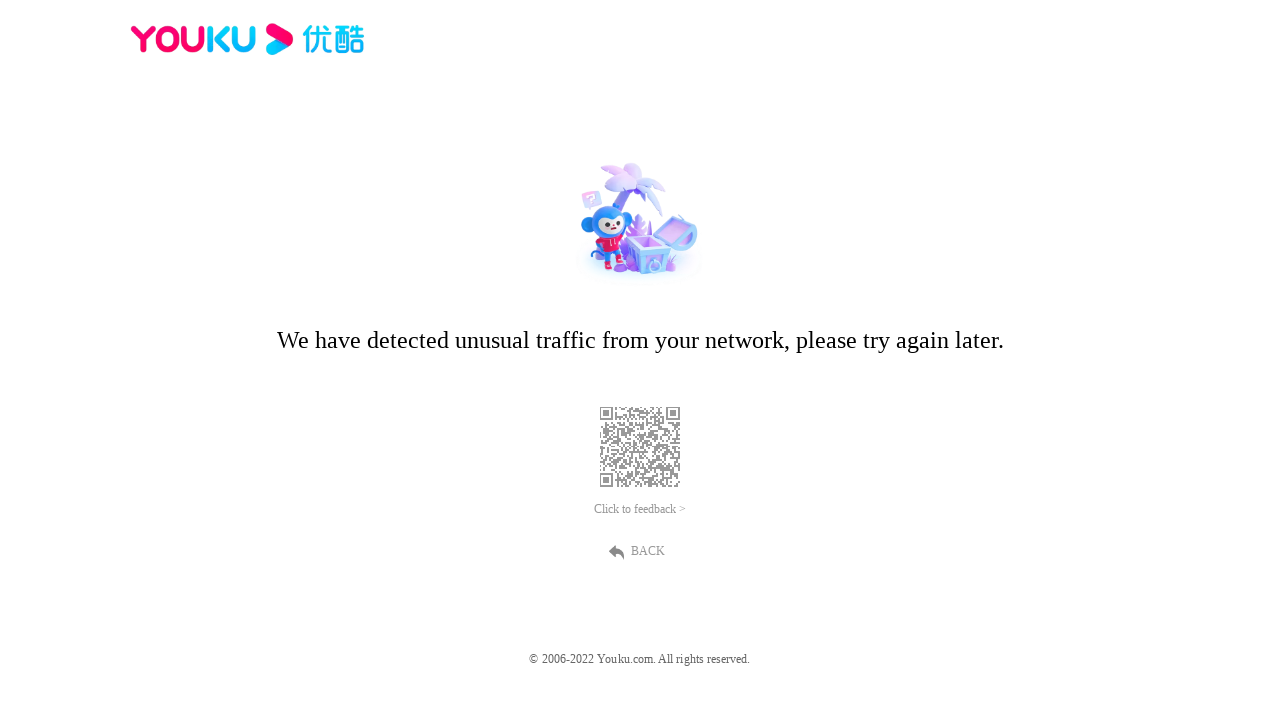